Tests a multi-step insurance form by filling vehicle data (make, model, seats, fuel type, engine specs, etc.), insurant personal data (name, address, occupation, hobbies), and product data (insurance options and coverage), navigating through each step of the form.

Starting URL: http://demo.automationtalks.com/index.html

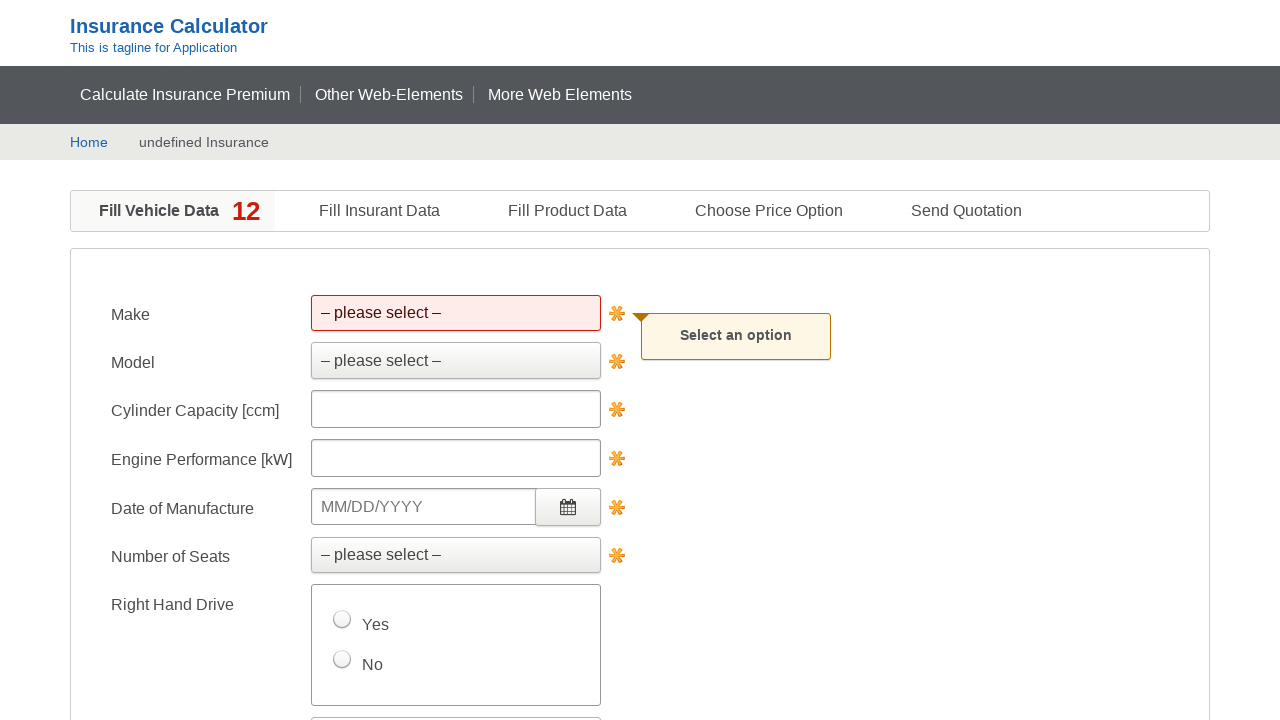

Selected BMW as vehicle make on #make
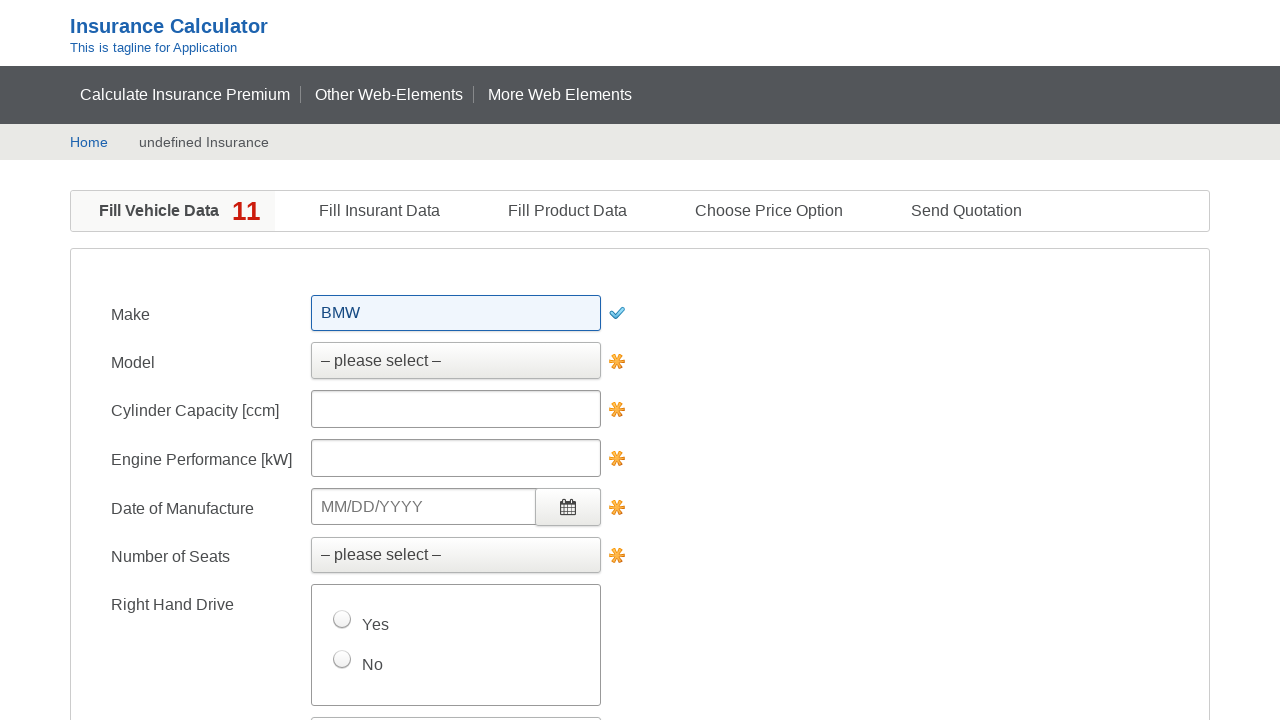

Selected Motorcycle as vehicle model on #model
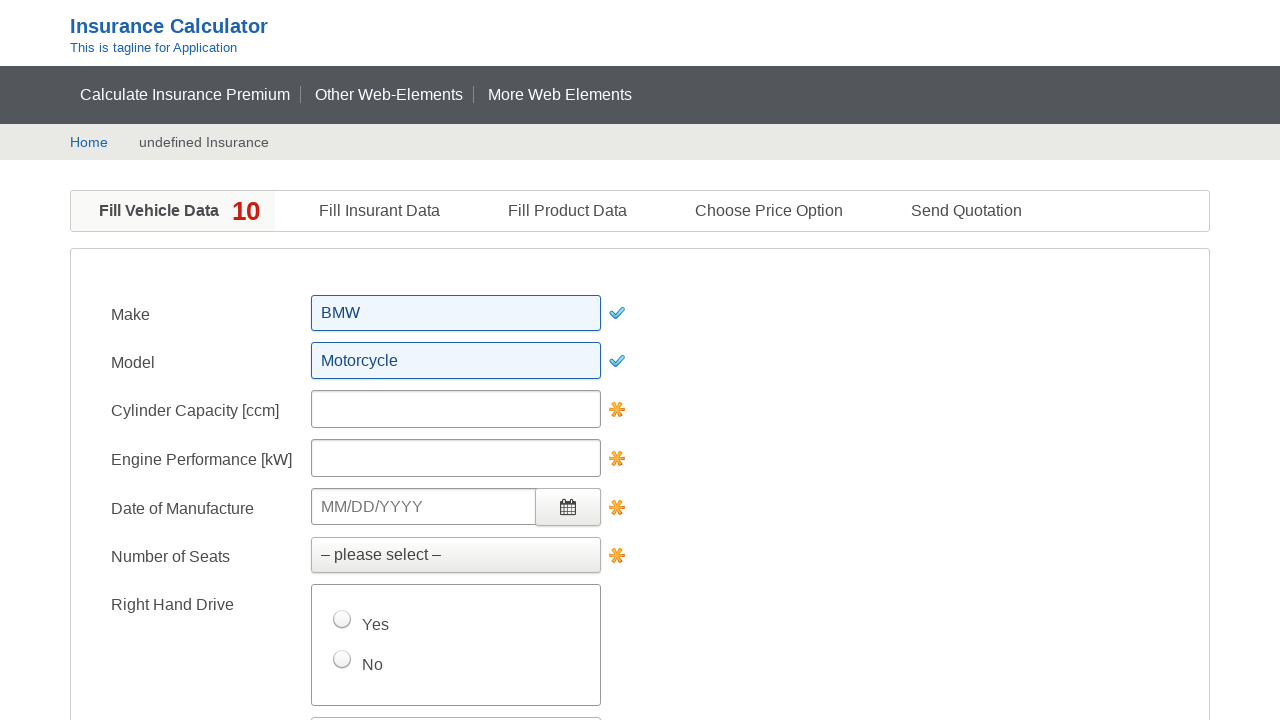

Selected 3 seats for vehicle on #numberofseats
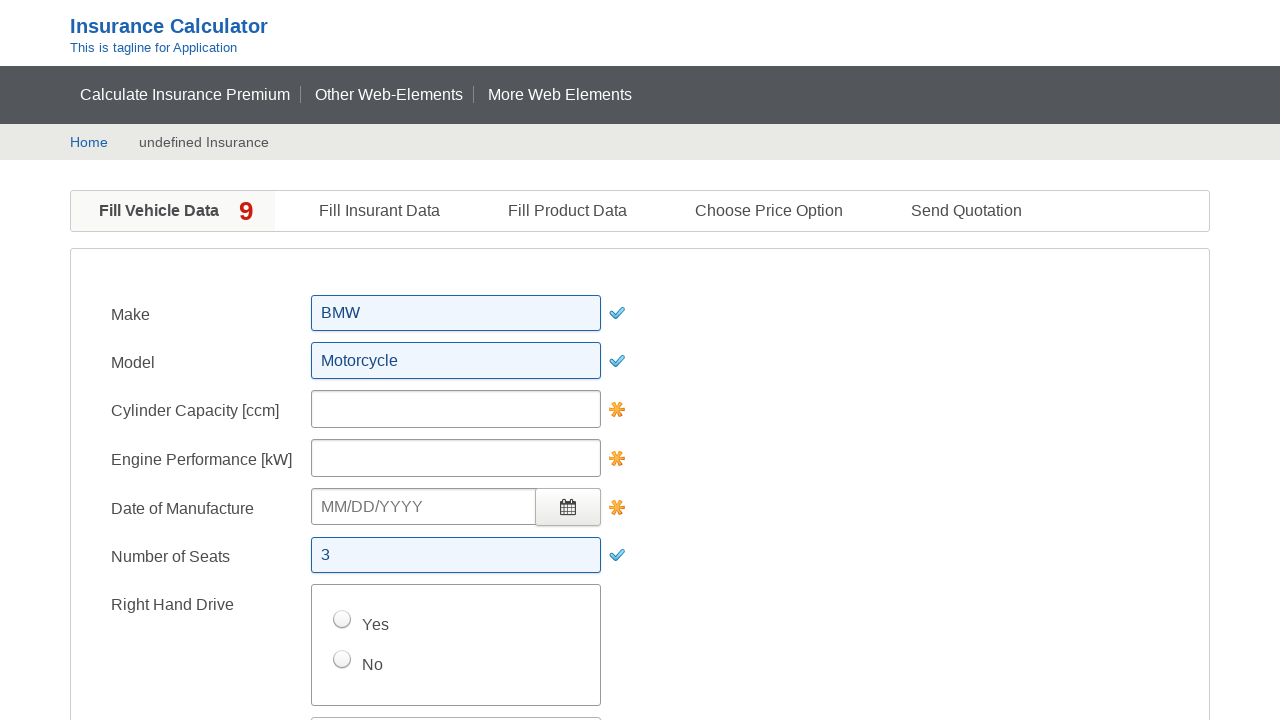

Selected 2 seats for motorcycle on #numberofseatsmotorcycle
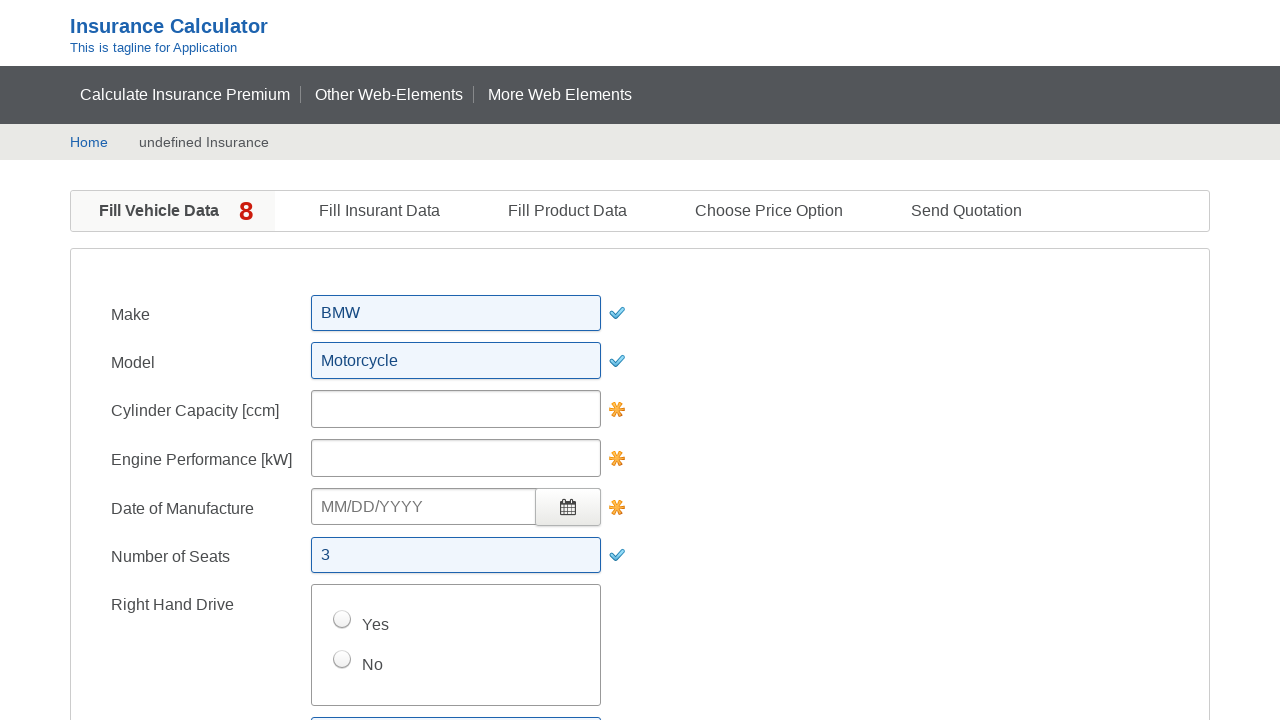

Selected Petrol as fuel type on #fuel
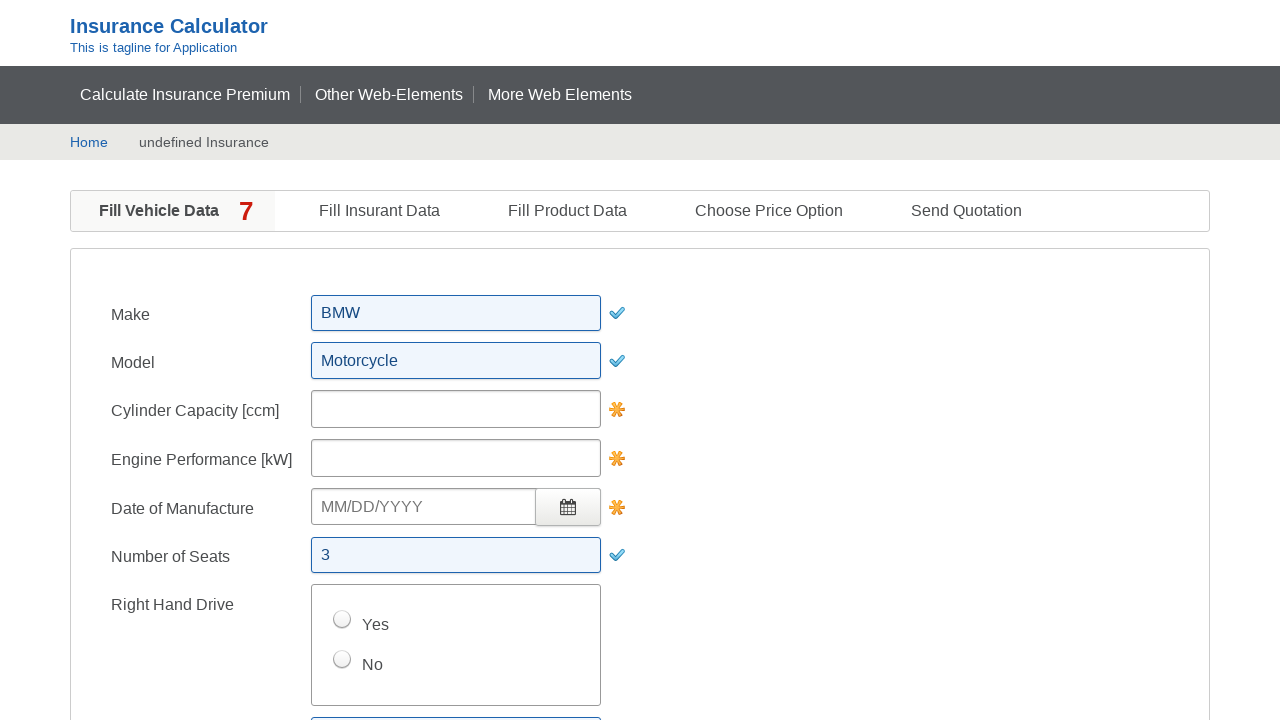

Selected Yes for right hand drive at (360, 625) on xpath=//label[text()='Yes']
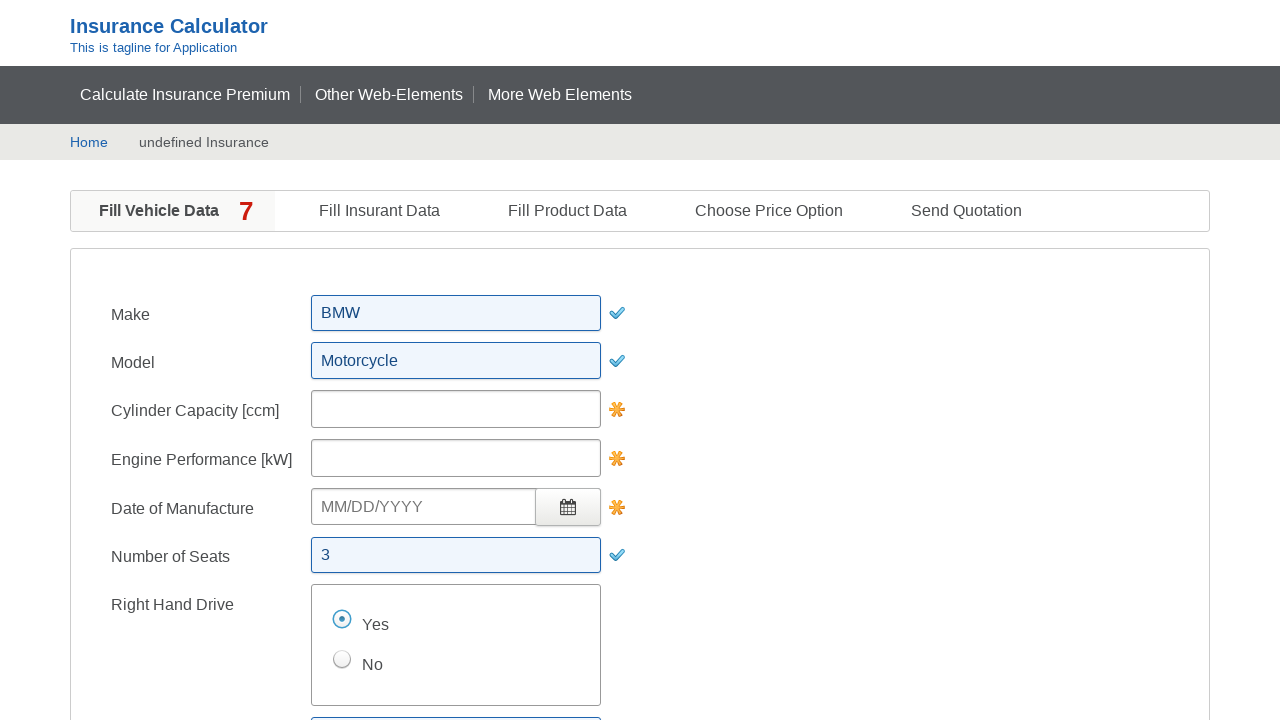

Filled cylinder capacity with 300 on #cylindercapacity
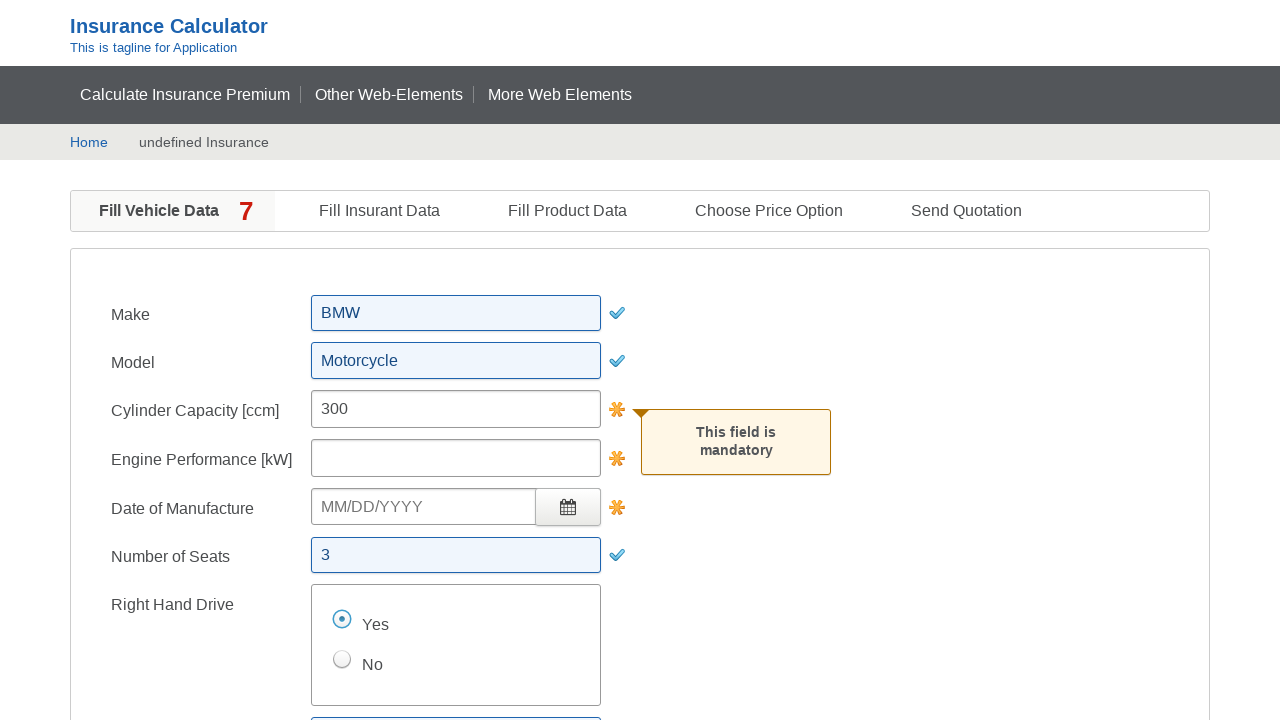

Filled engine performance with 1000 on #engineperformance
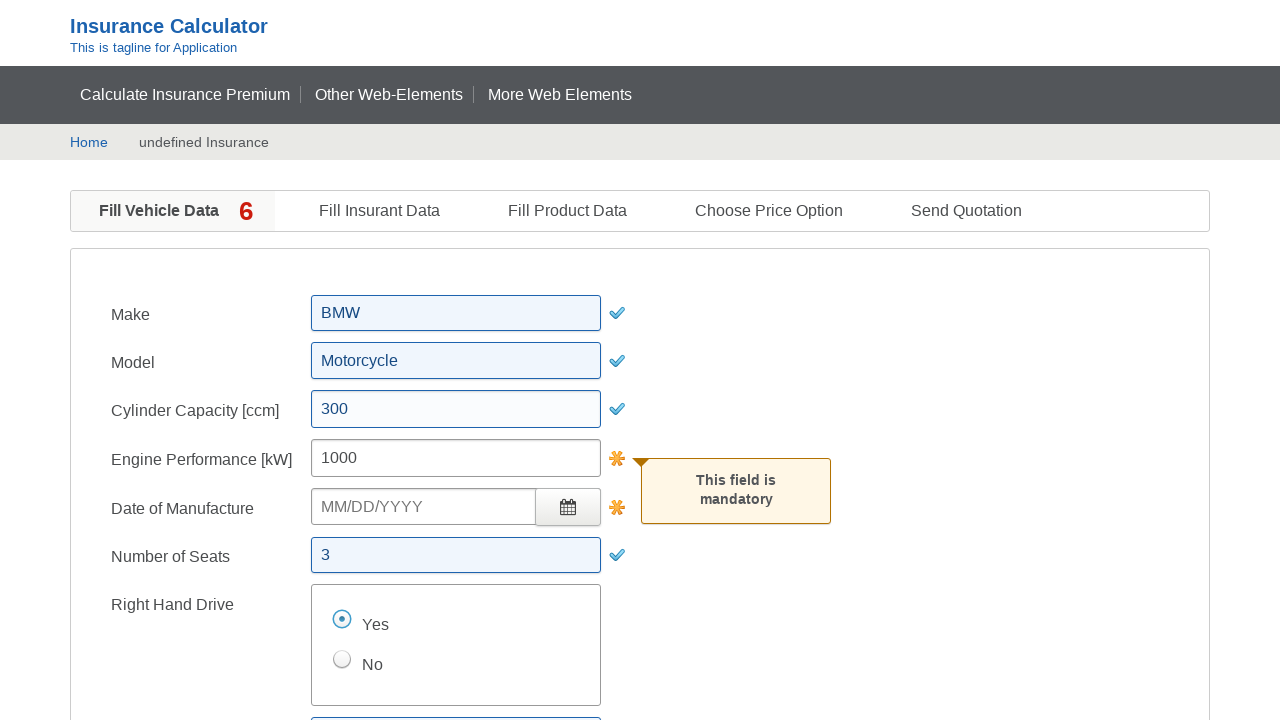

Filled payload with 600 on #payload
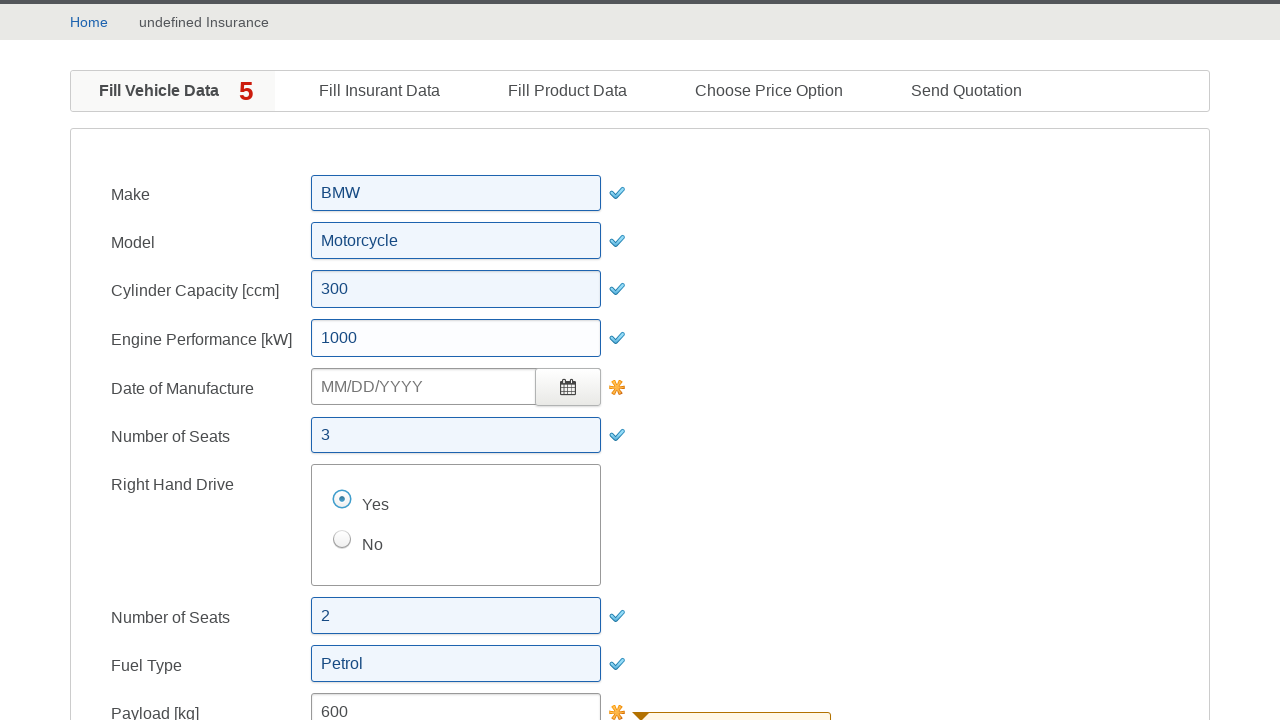

Filled total weight with 2000 on #totalweight
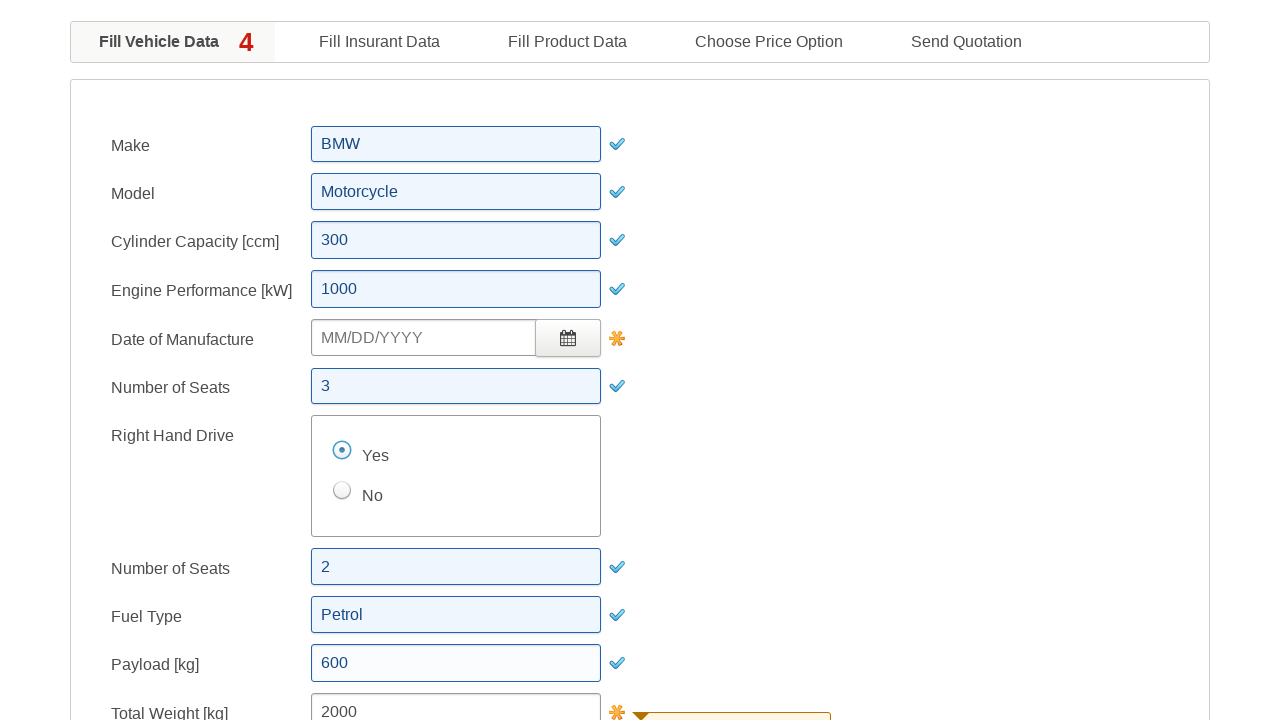

Filled list price with 5000 on #listprice
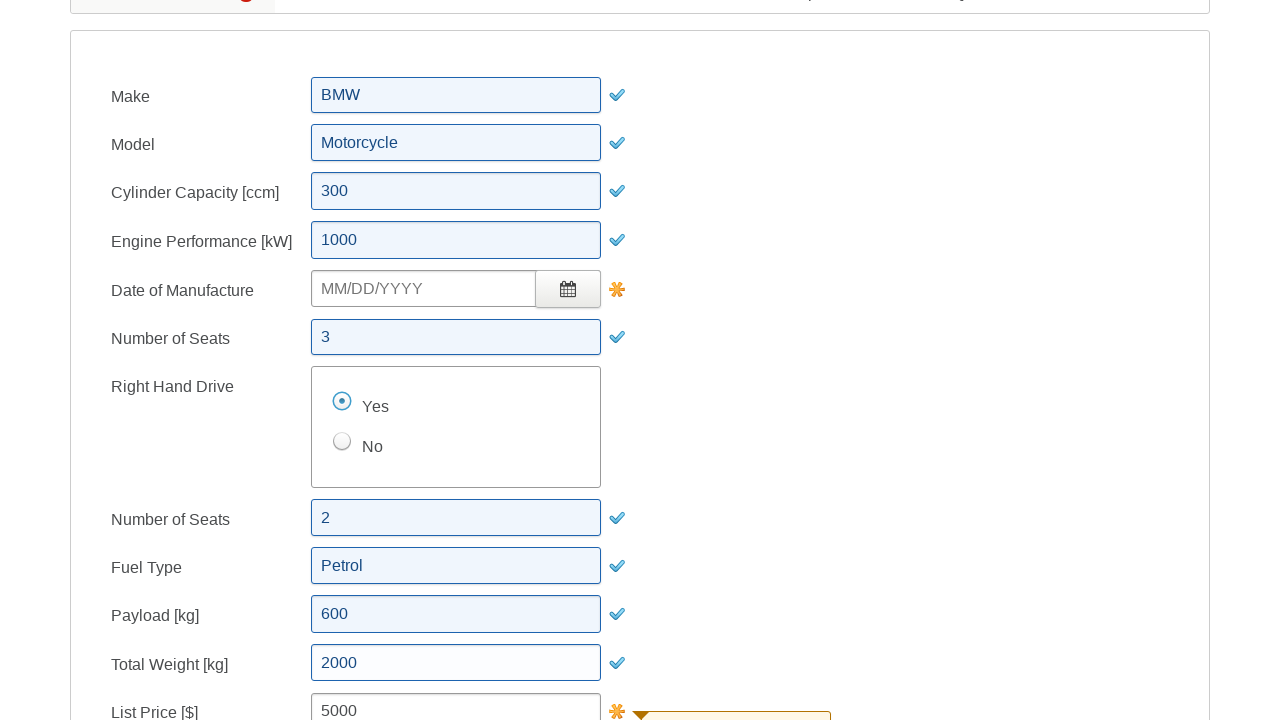

Filled license plate number with 10000 on #licenseplatenumber
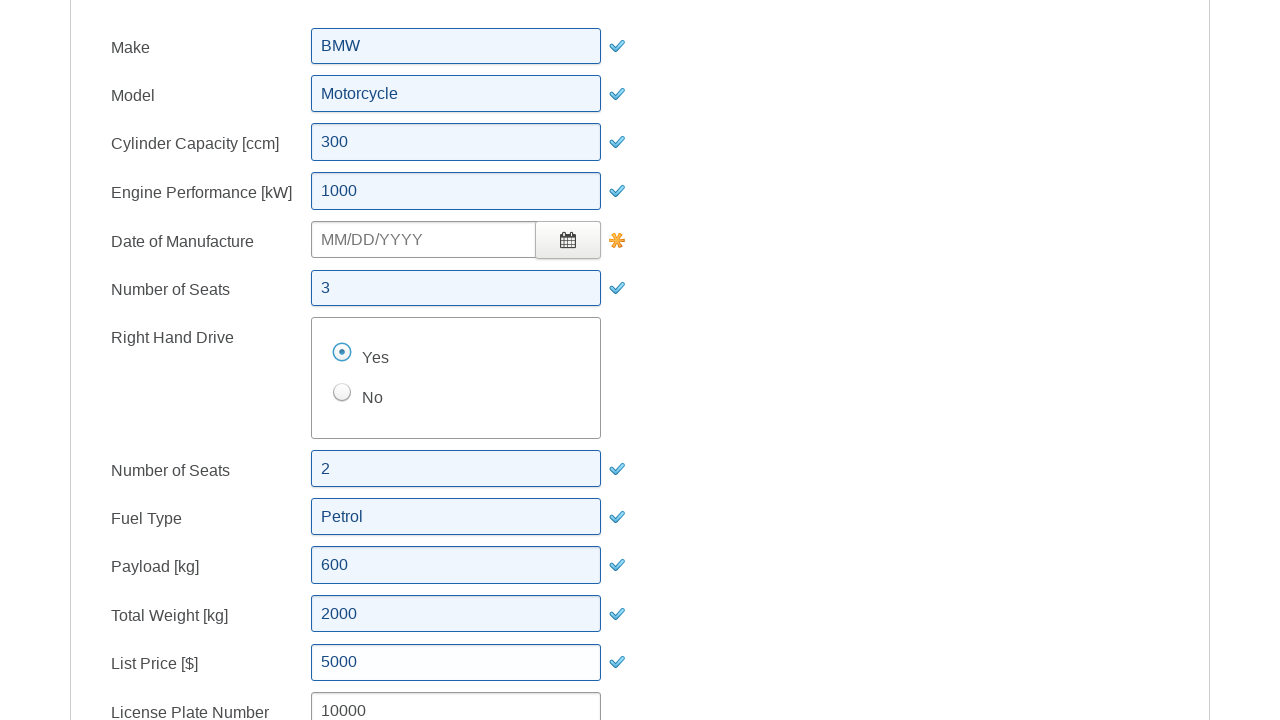

Filled annual mileage with 36000 on #annualmileage
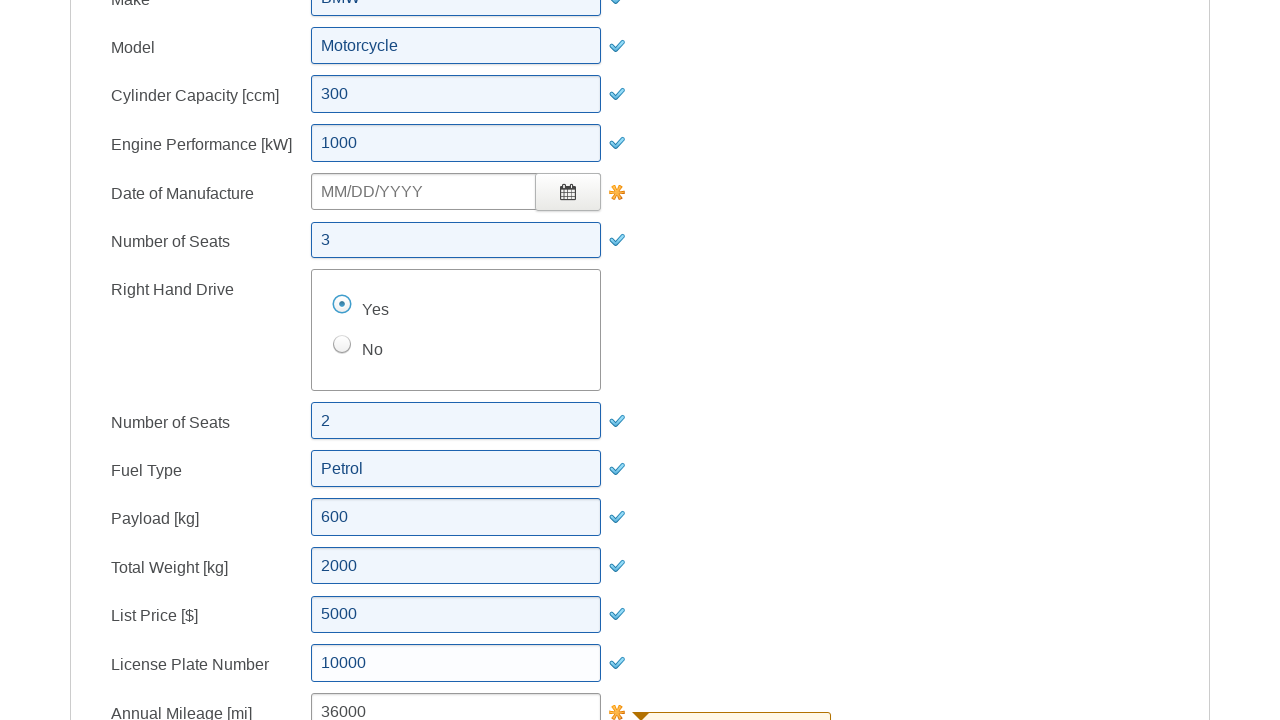

Filled date of manufacture with 03/16/2020 on #dateofmanufacture
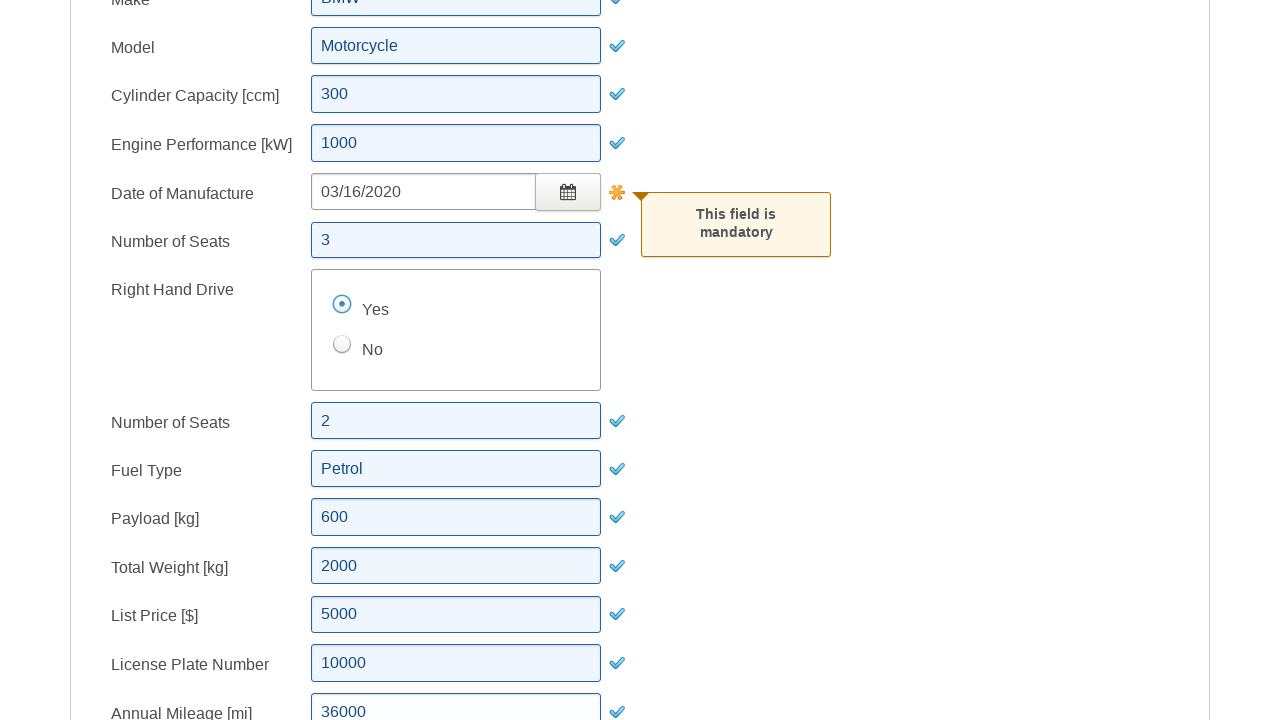

Clicked next button to proceed to insurant data step at (359, 477) on #nextenterinsurantdata
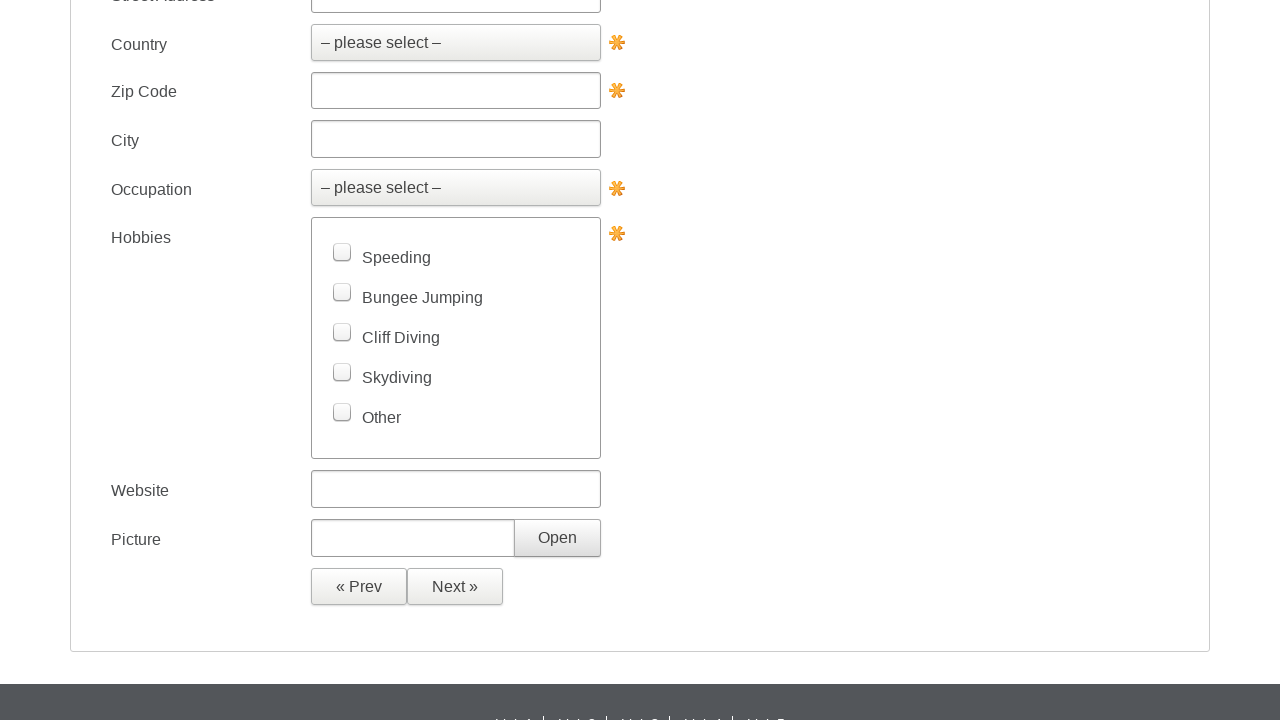

Filled first name with John on #firstname
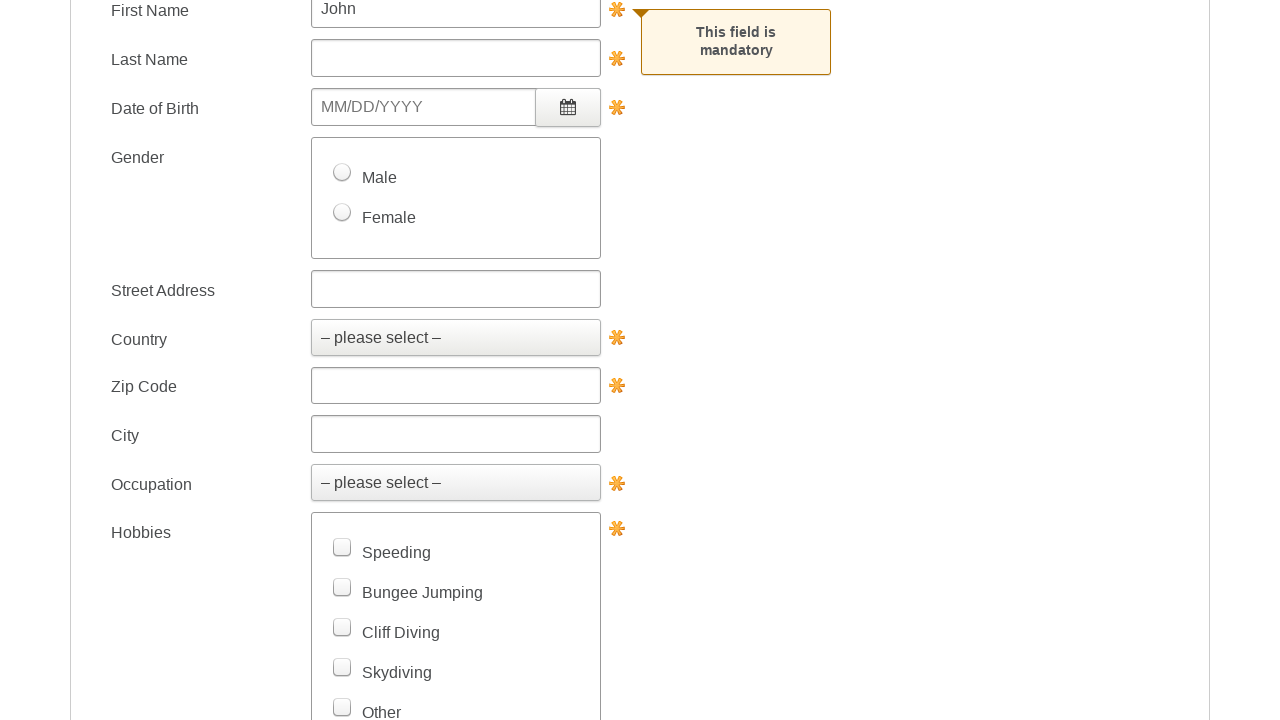

Filled last name with Hauge on #lastname
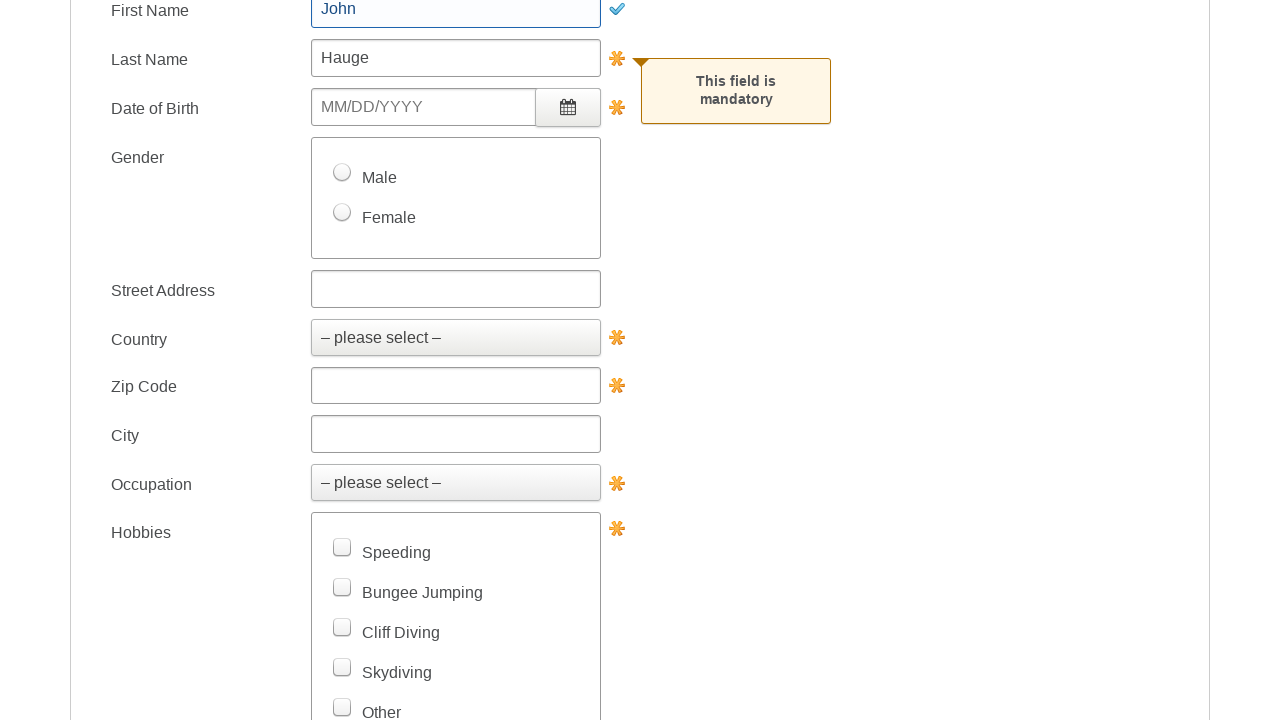

Filled birth date with 03/25/1982 on #birthdate
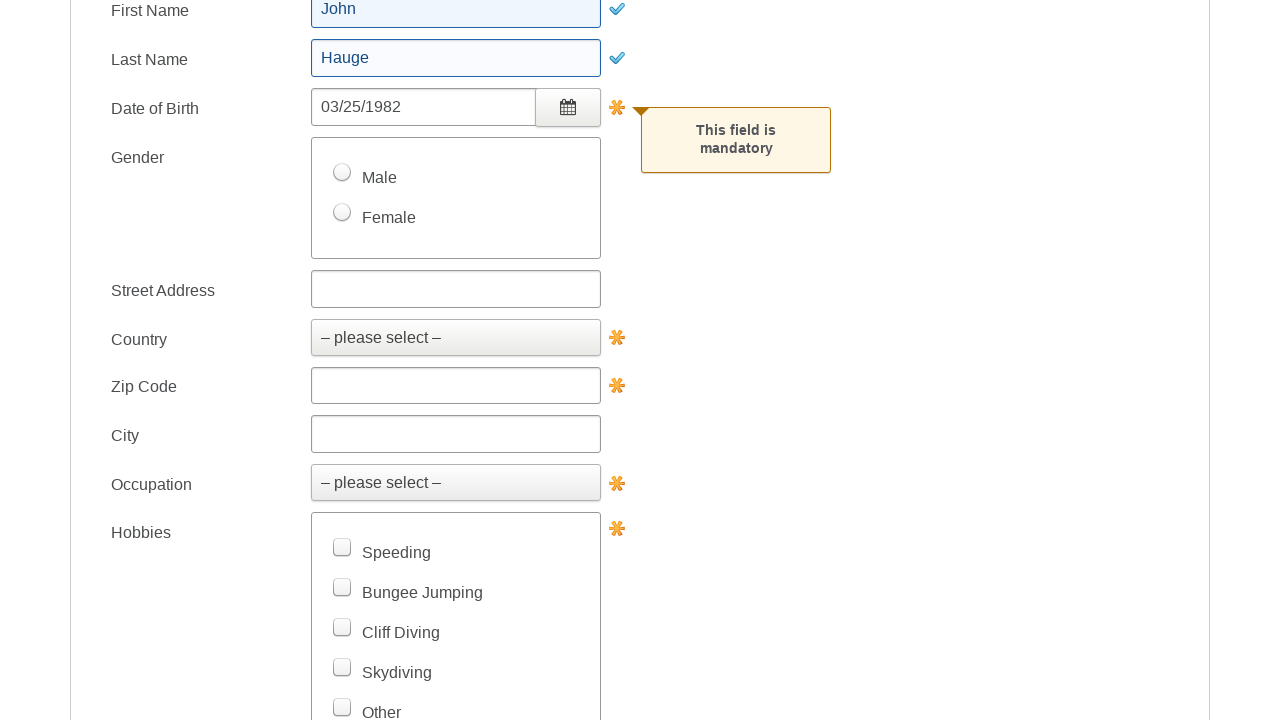

Selected Male as gender at (364, 178) on xpath=//label[text()='Male']
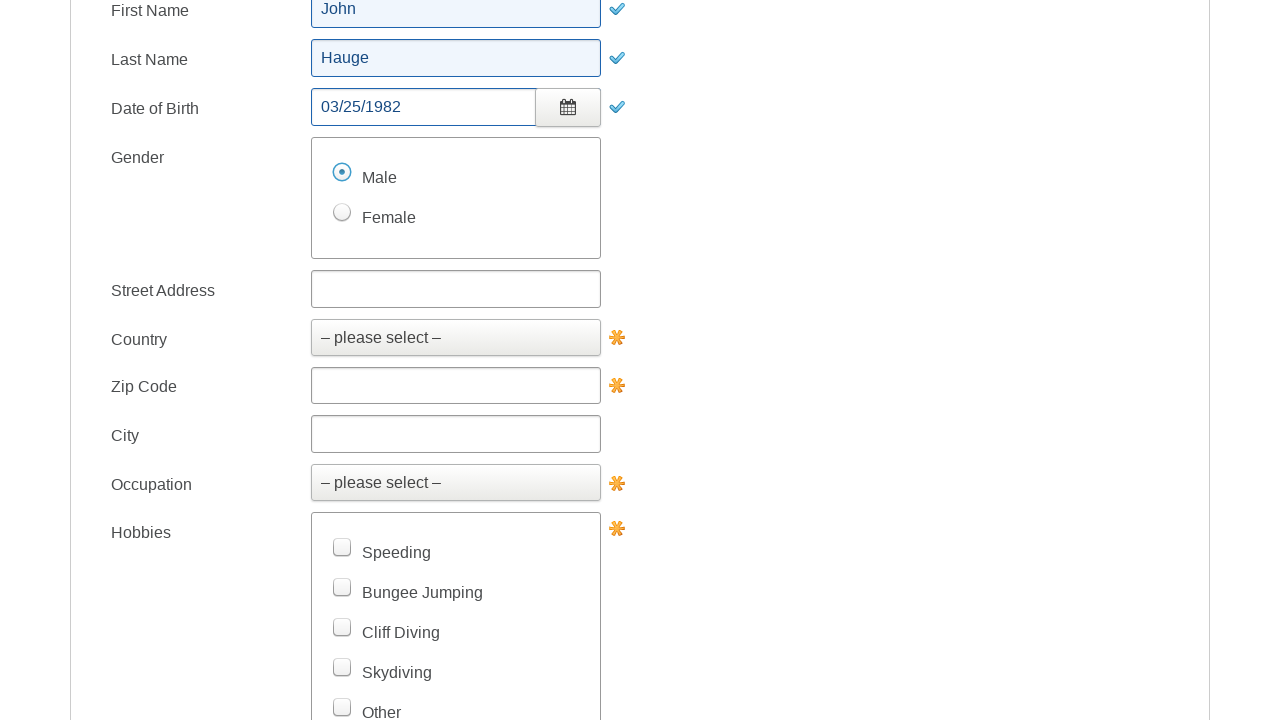

Filled street address with 246 Pennsylvania Avenue on #streetaddress
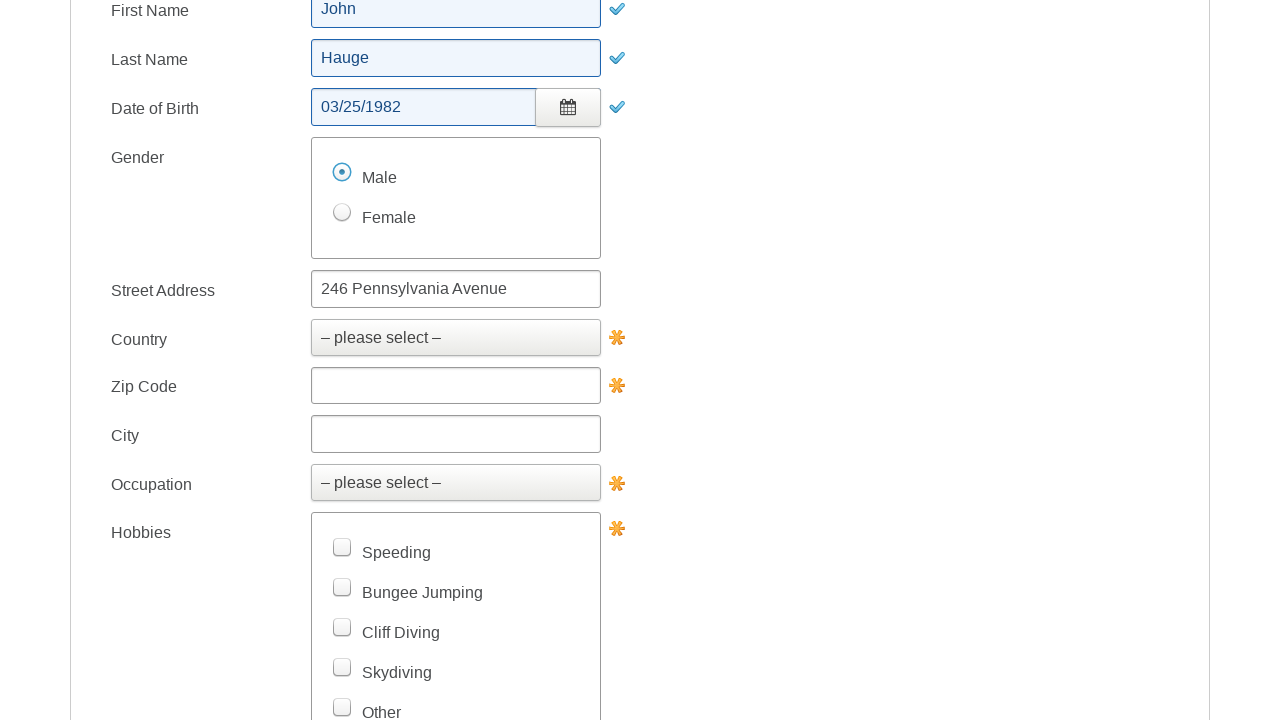

Selected United States as country on #country
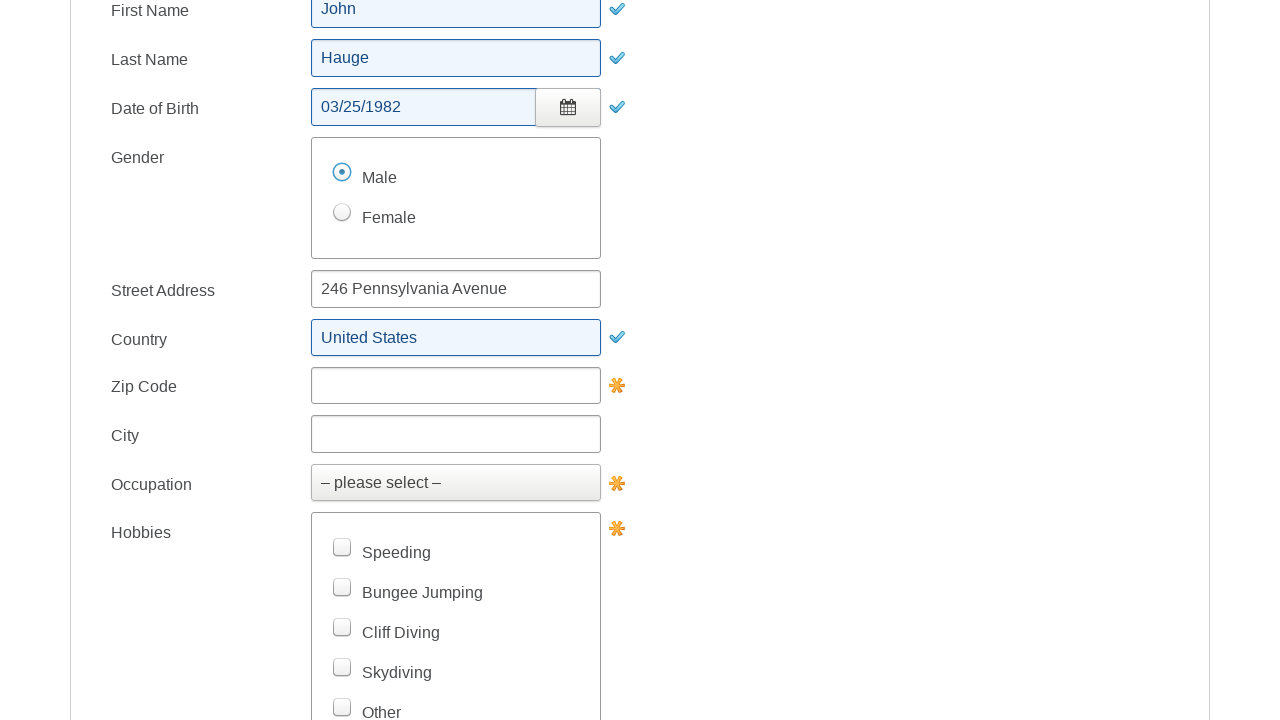

Filled zipcode with 29379 on #zipcode
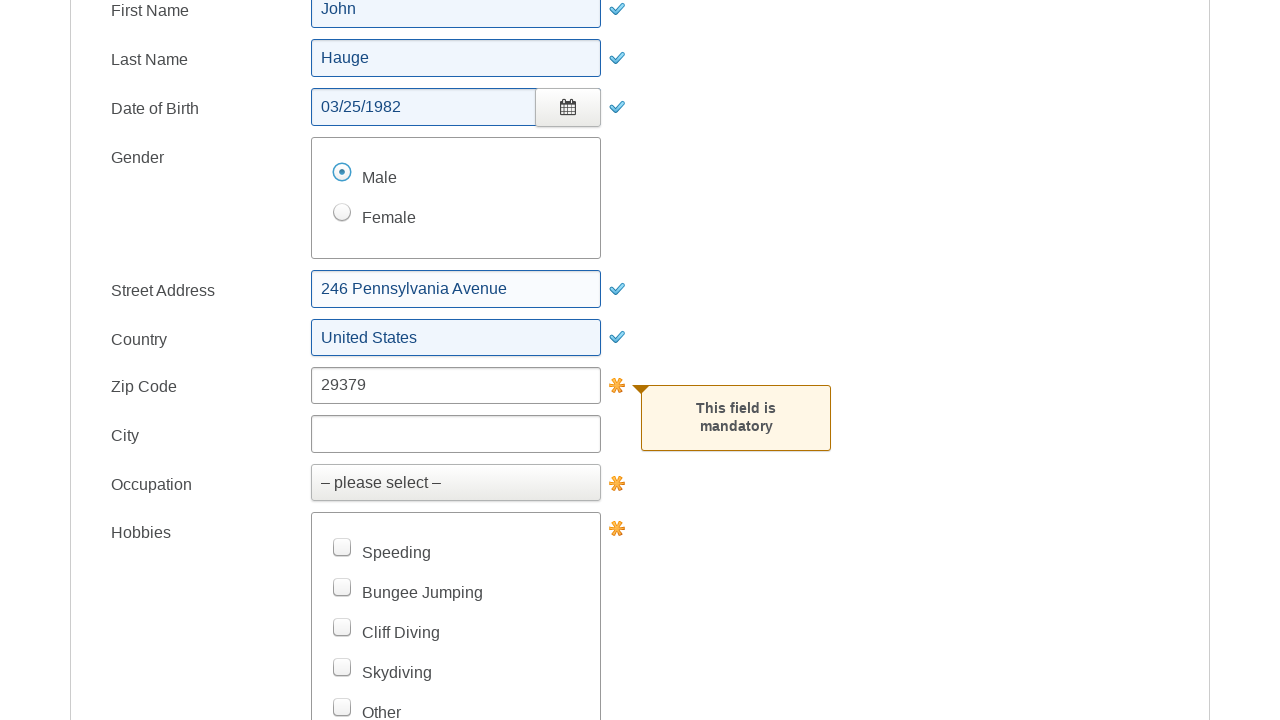

Filled city with Edison on #city
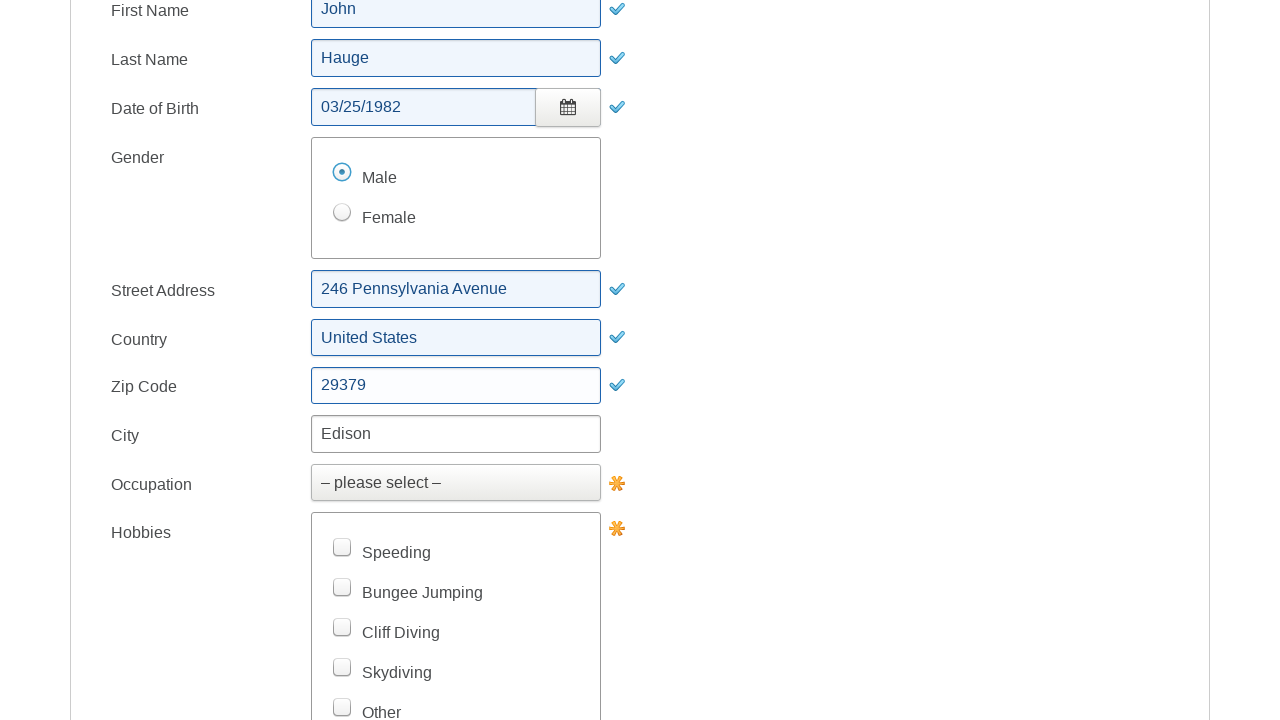

Selected Employee as occupation on #occupation
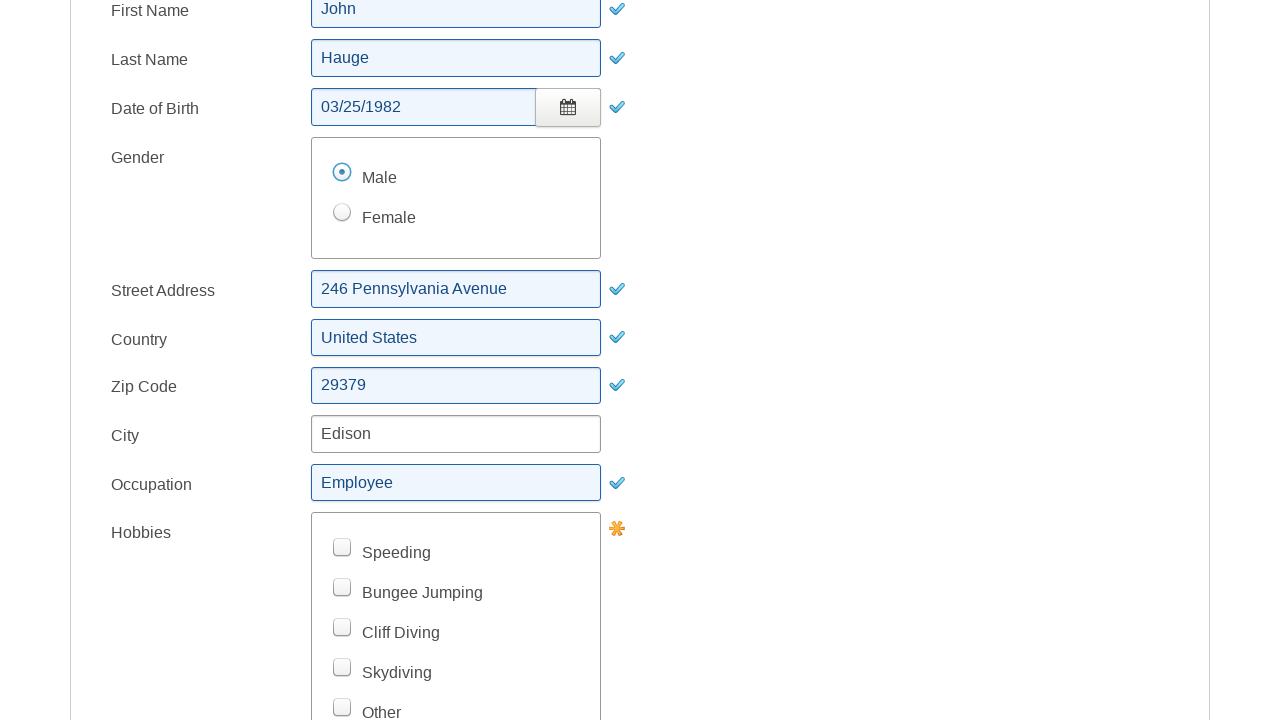

Selected Speeding as hobby at (382, 553) on xpath=//label[text()=' Speeding']
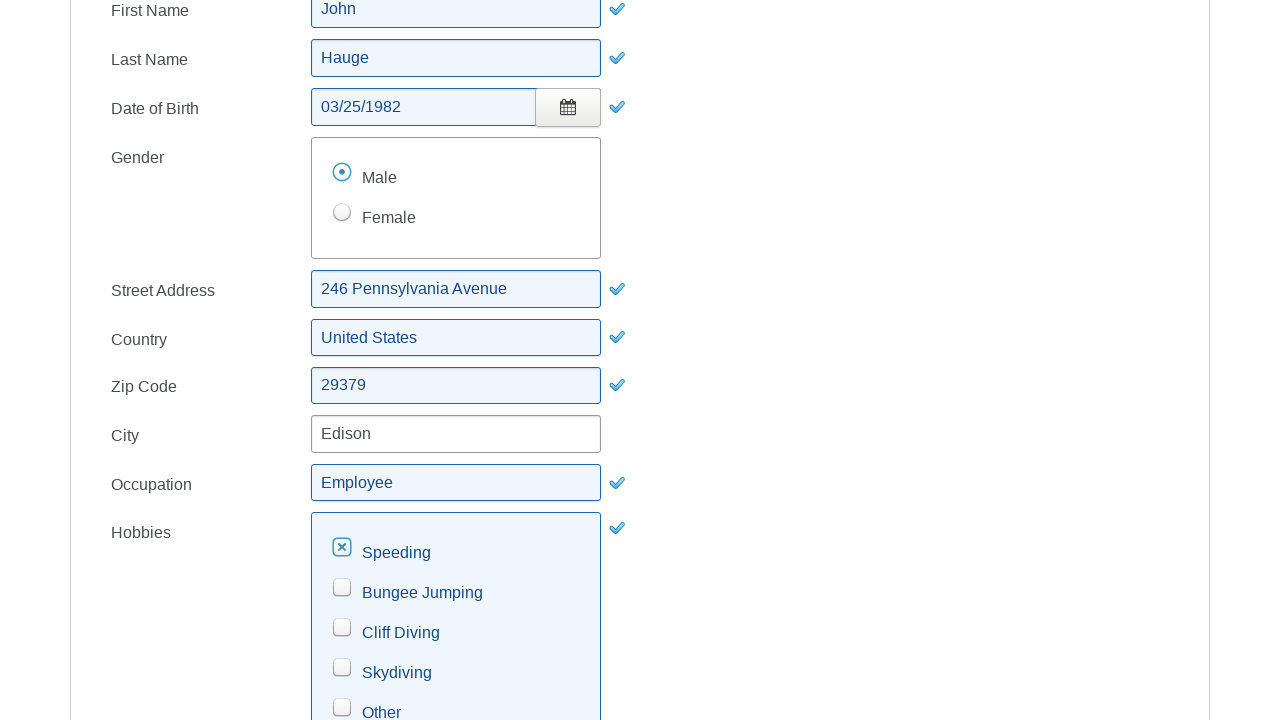

Selected Skydiving as hobby at (382, 673) on xpath=//label[text()=' Skydiving']
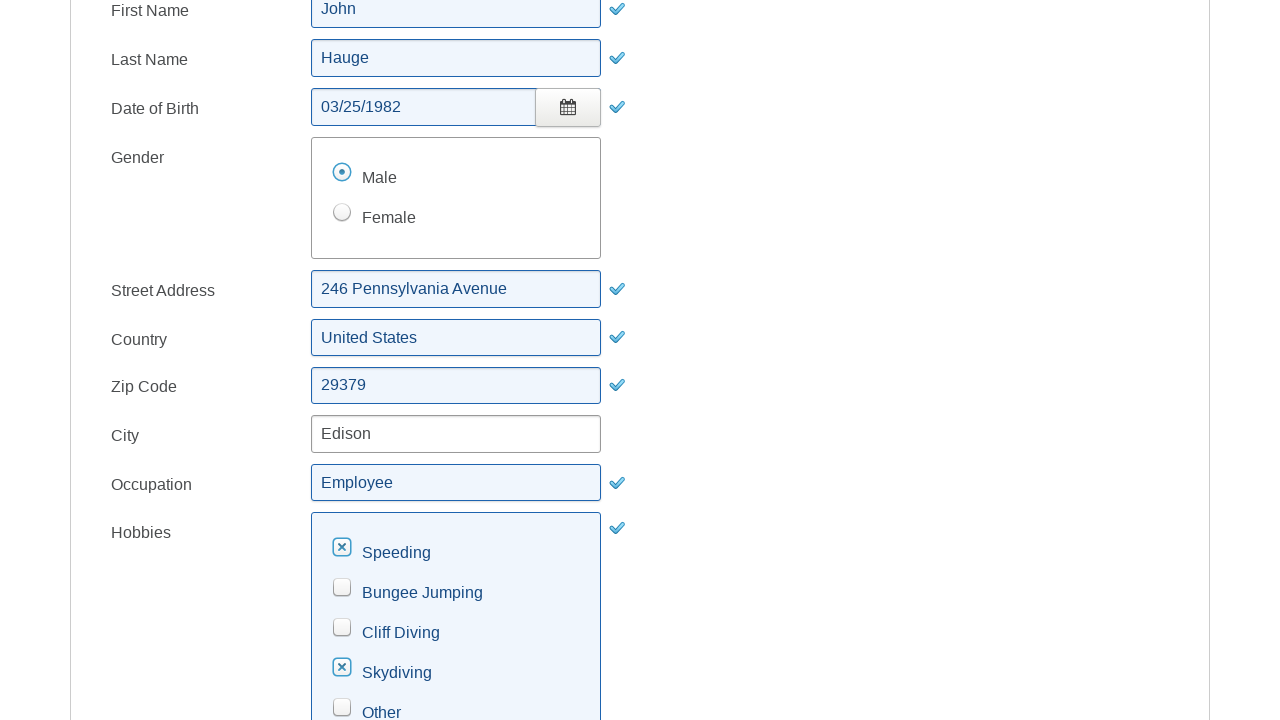

Filled website with http://www.allstate.com/ on #website
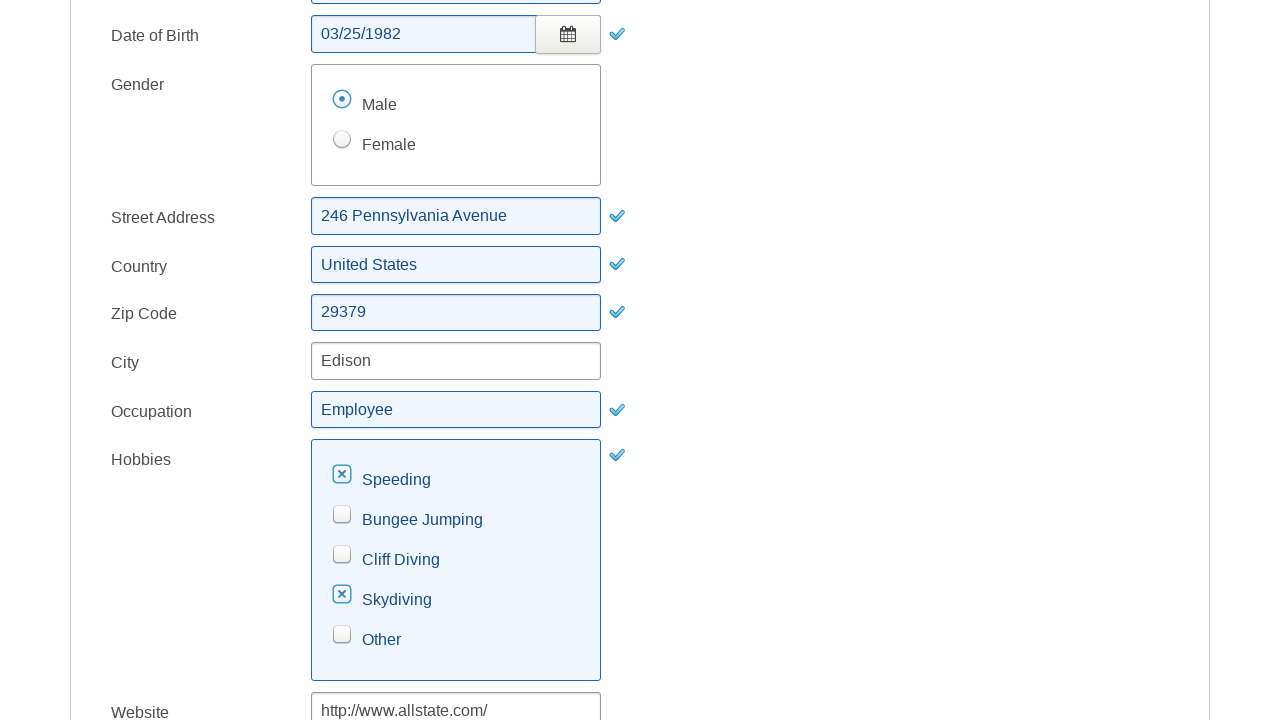

Clicked next button to proceed to product data step at (455, 477) on #nextenterproductdata
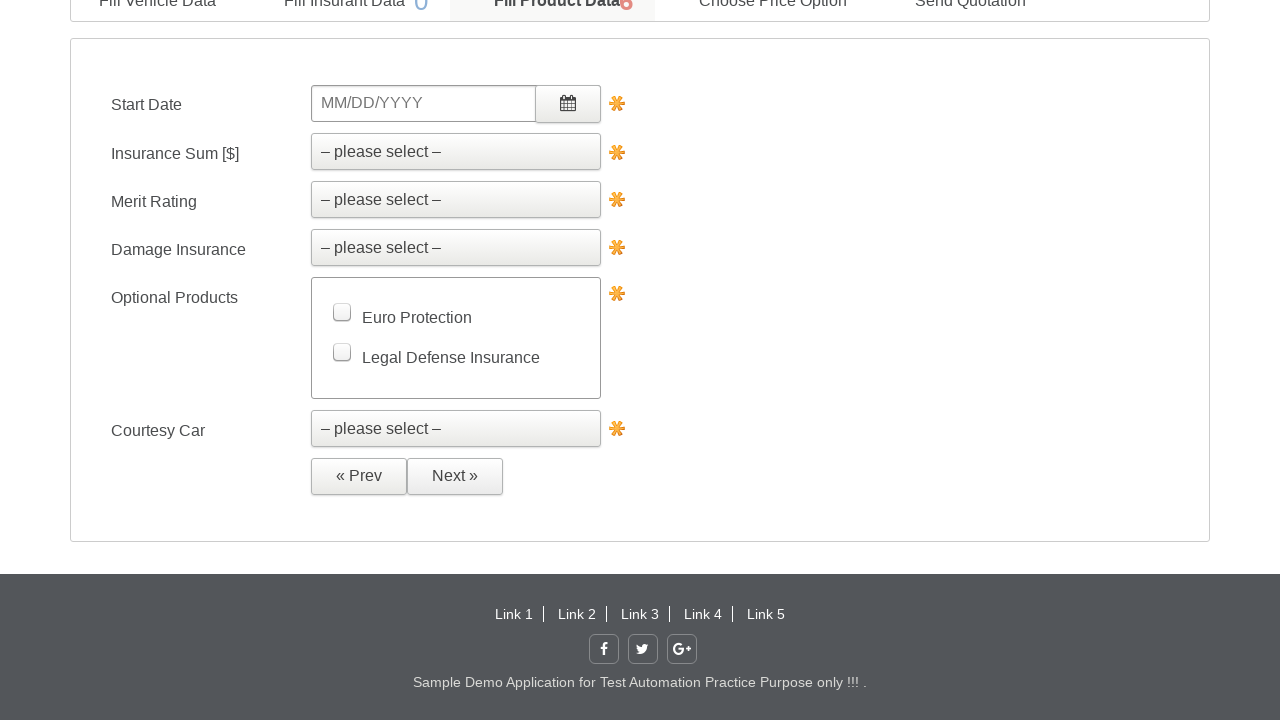

Filled start date with 04/25/2020 on #startdate
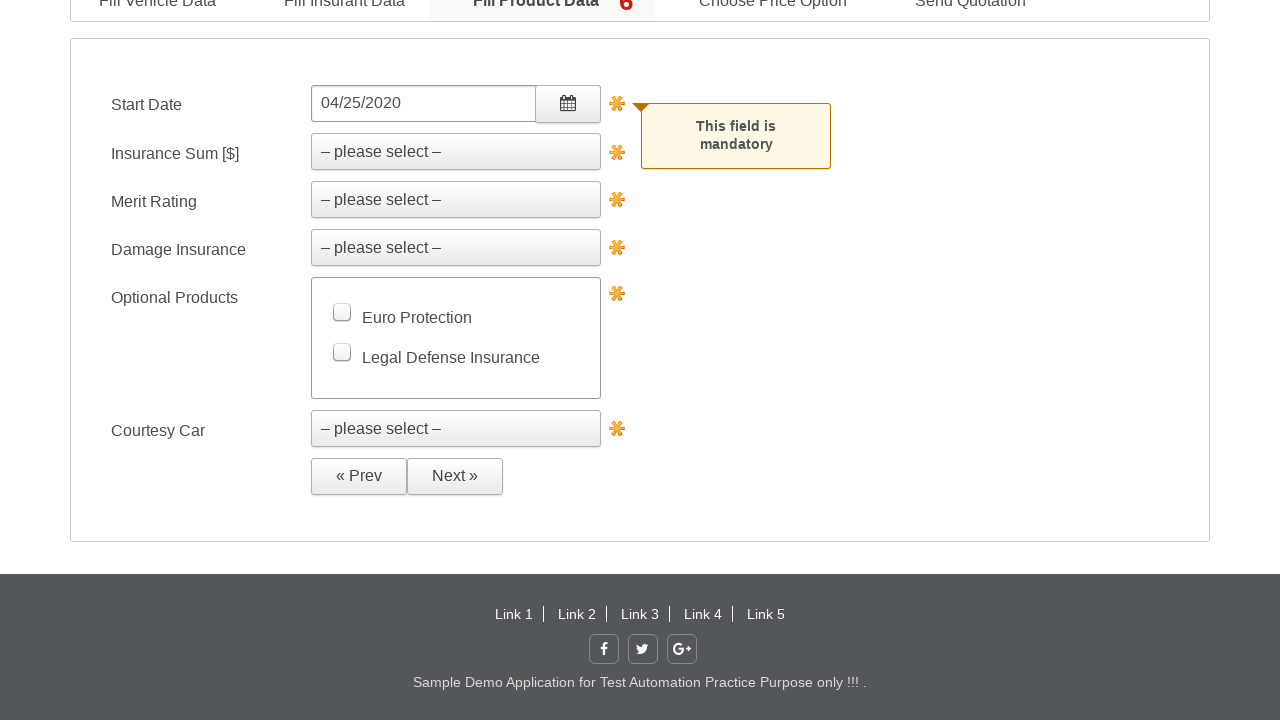

Selected insurance sum of 25000000 on #insurancesum
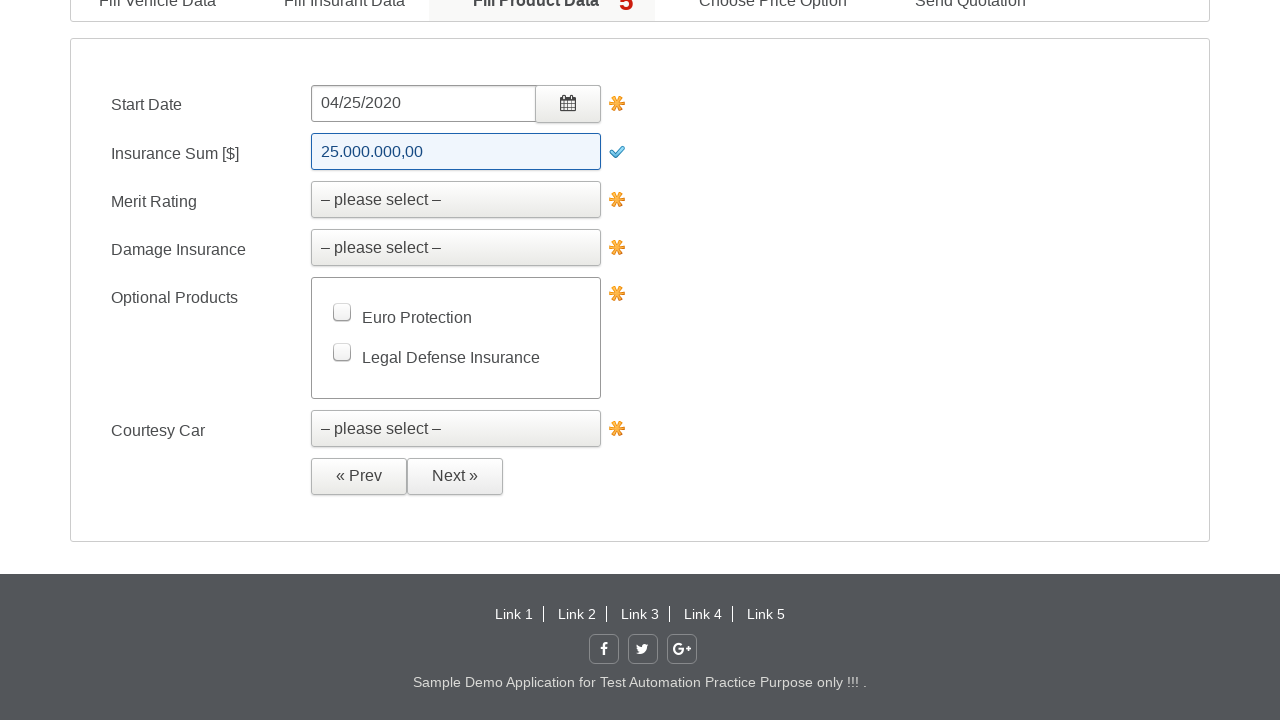

Selected Bonus 5 as merit rating on #meritrating
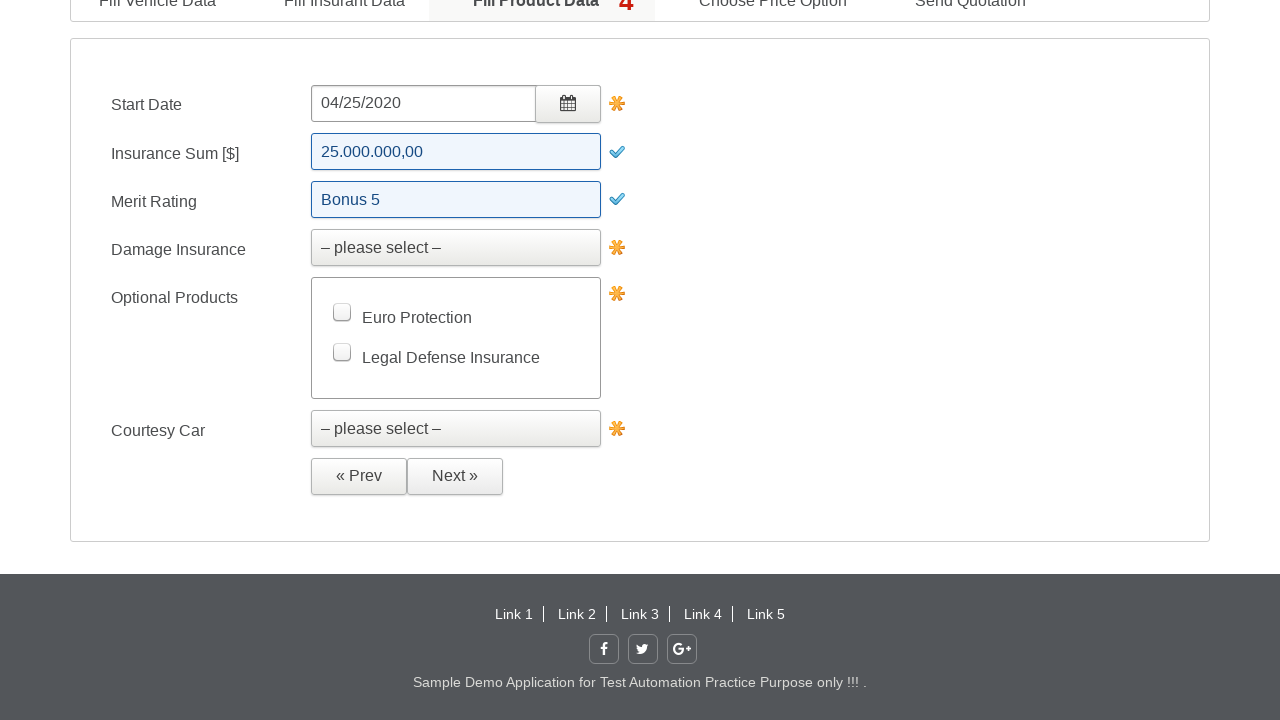

Selected Full Coverage as damage insurance on #damageinsurance
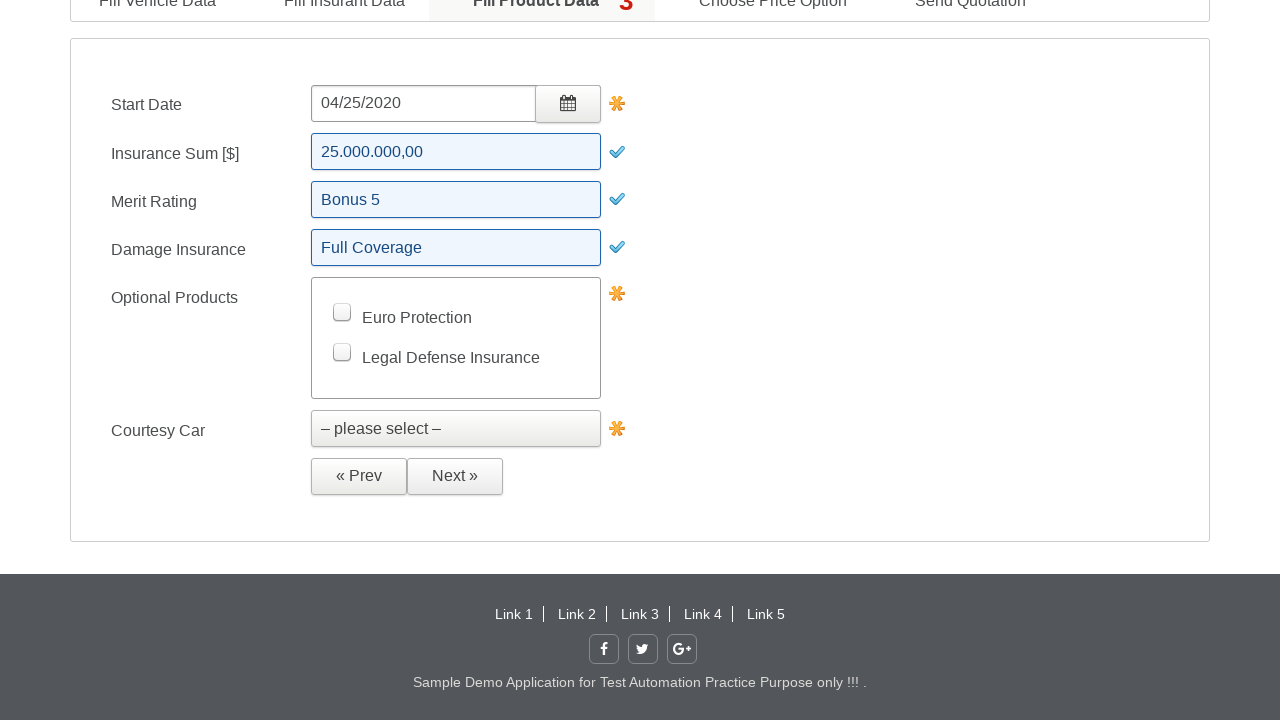

Selected Euro Protection as optional product at (402, 318) on xpath=//label[text()='Euro Protection']
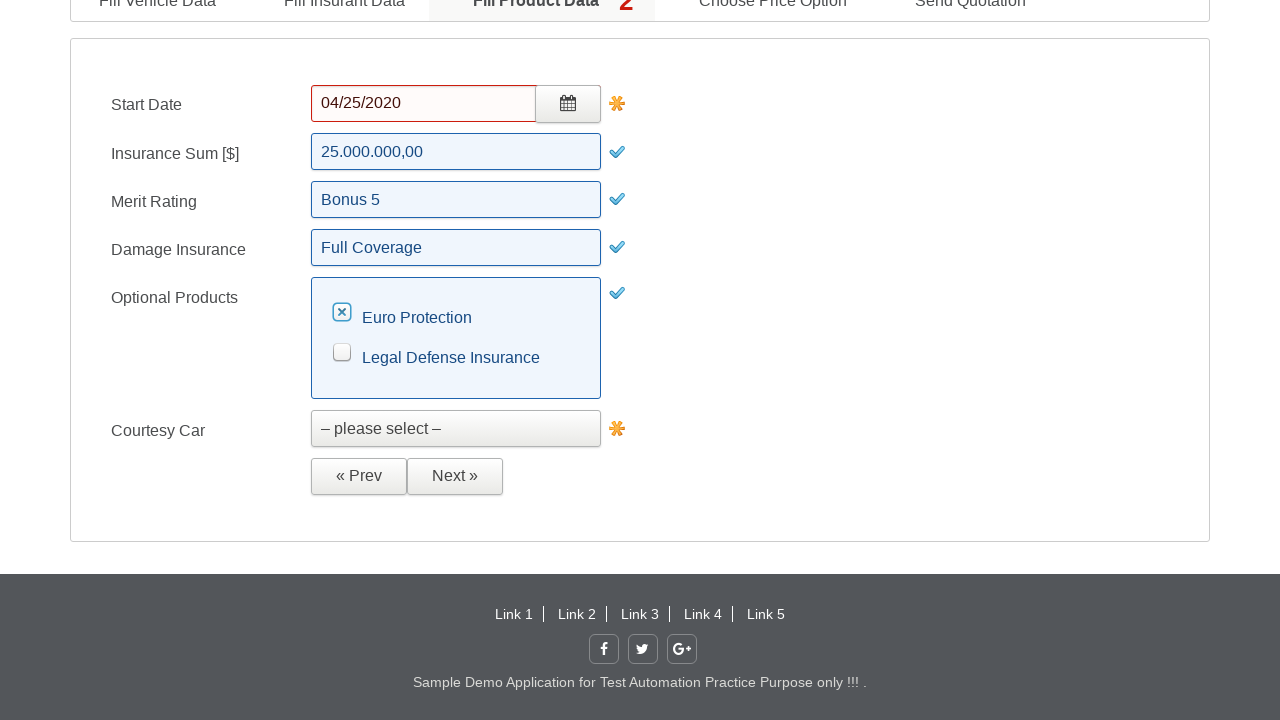

Selected Legal Defense Insurance as optional product at (436, 358) on xpath=//label[text()='Legal Defense Insurance']
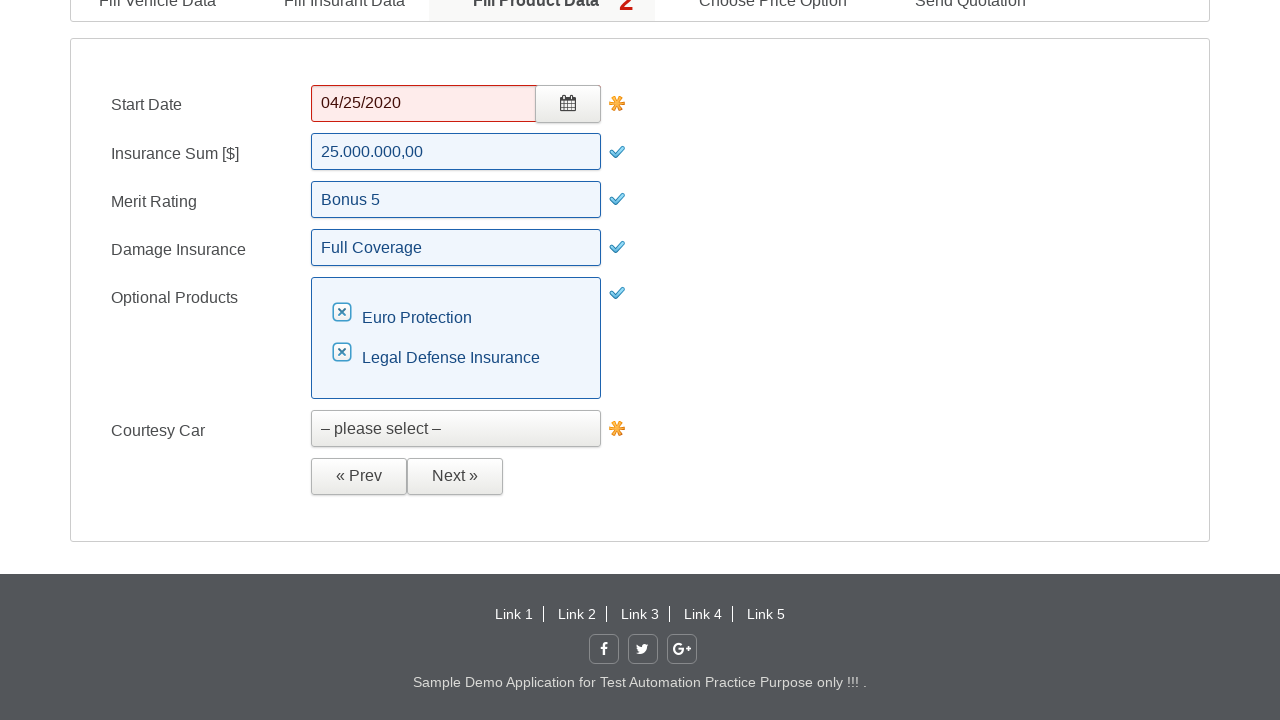

Selected Yes for courtesy car option on #courtesycar
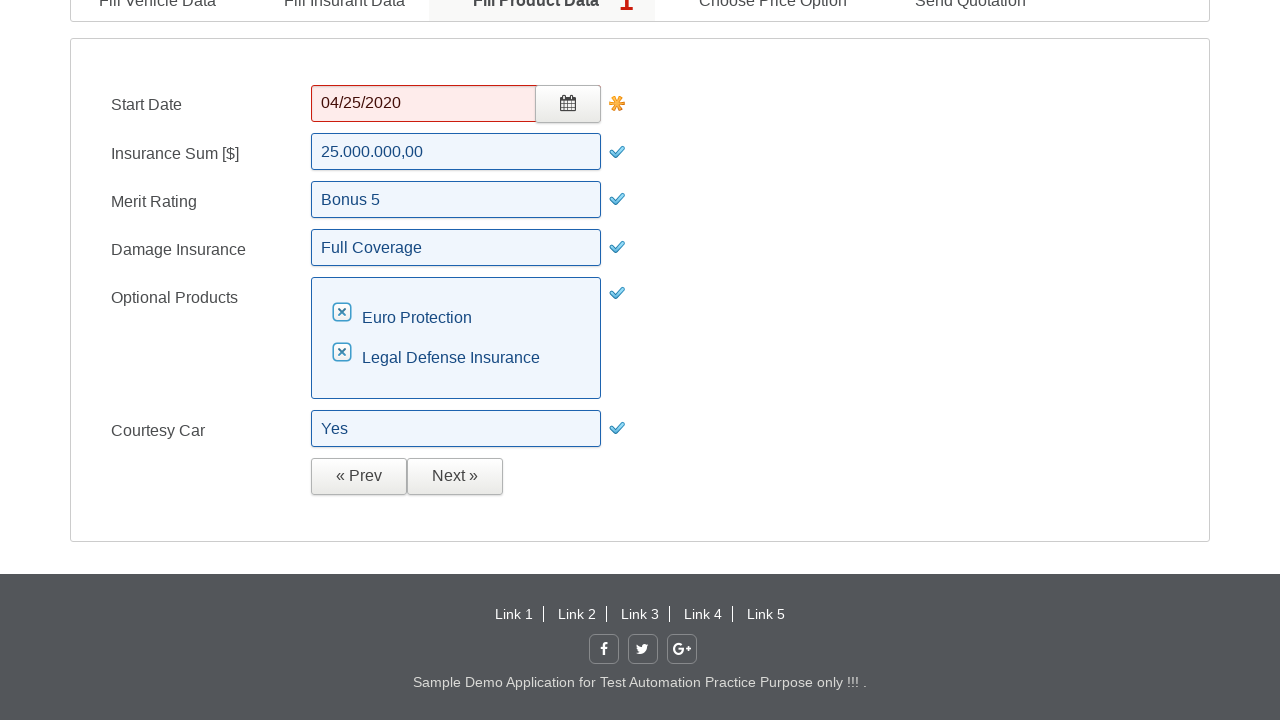

Clicked next button to proceed to price option selection at (455, 476) on #nextselectpriceoption
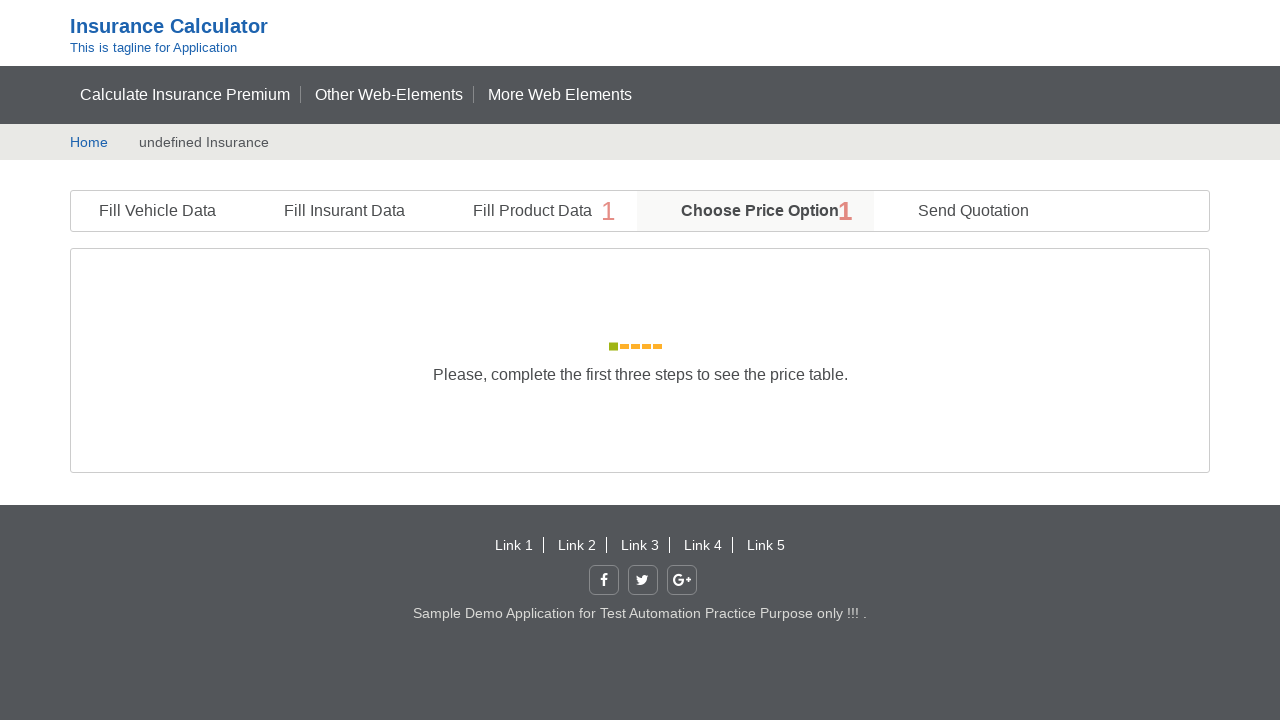

Price option page loaded successfully
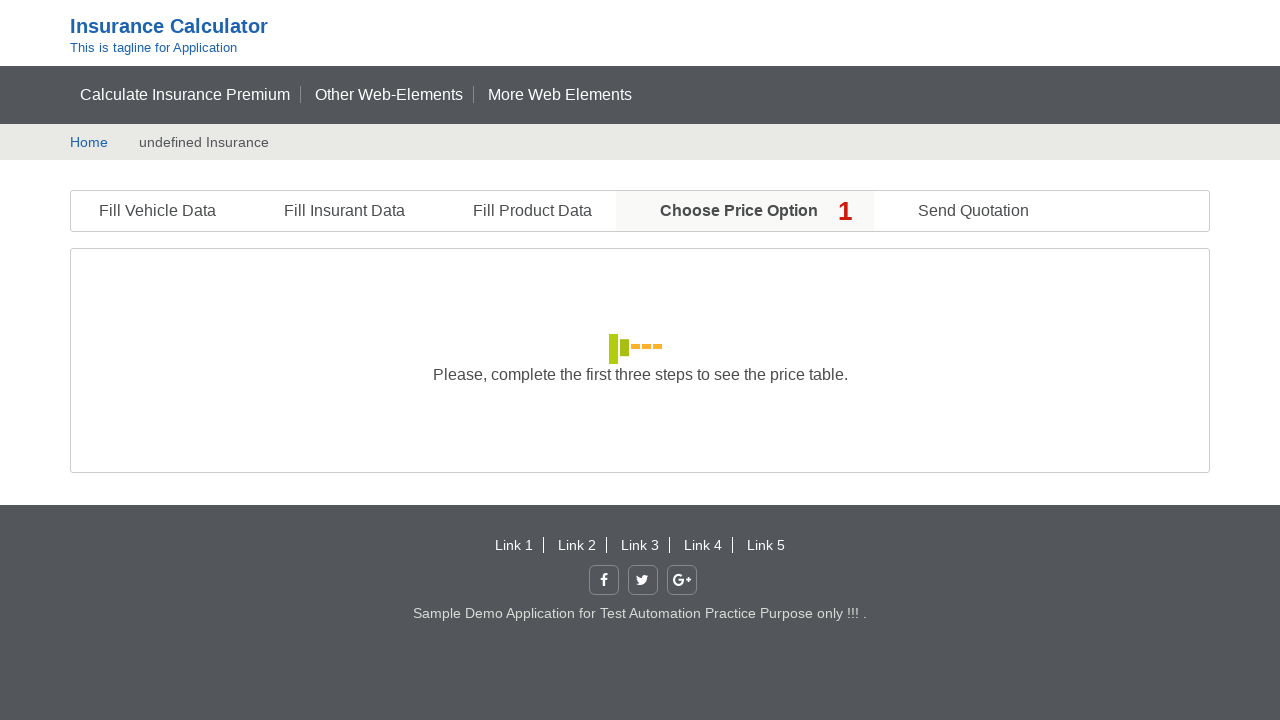

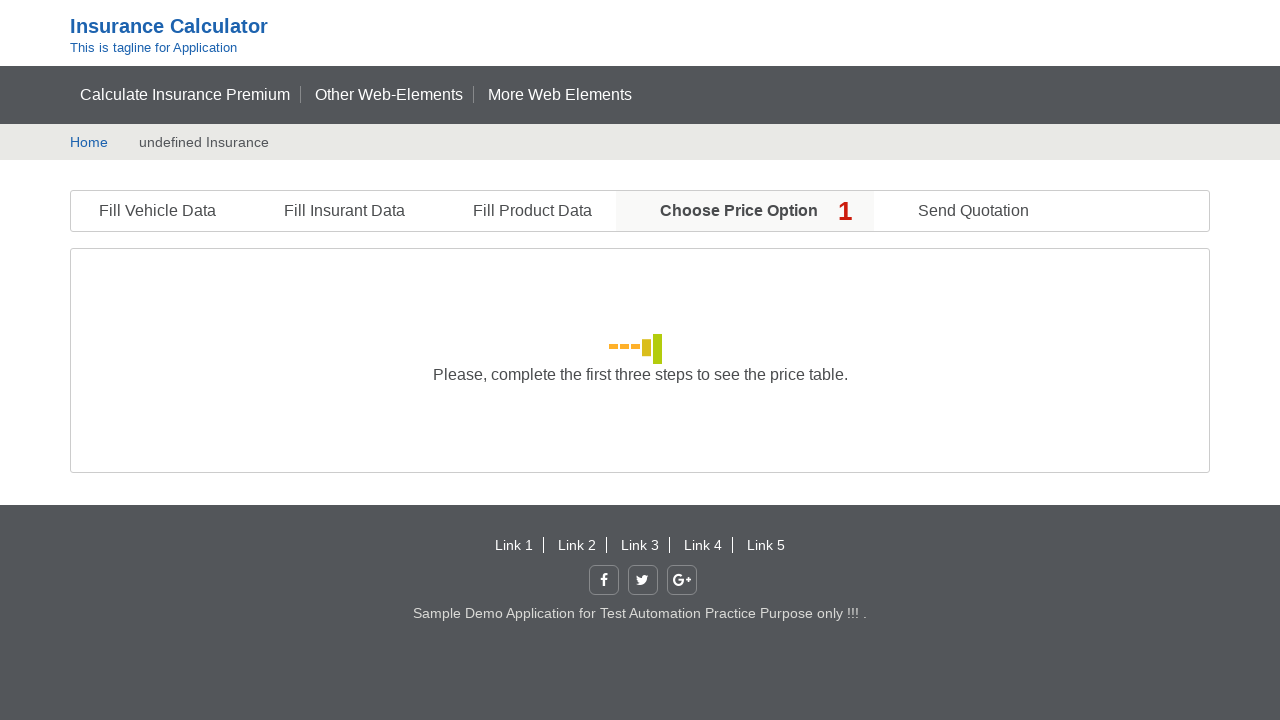